Tests the store search functionality by entering various product-related search phrases (NoteBook, School, Brand, Business, Gaming, Powerful) in different cases (original, lowercase, uppercase) and verifying search results are displayed.

Starting URL: https://kodilla.com/pl/test/store

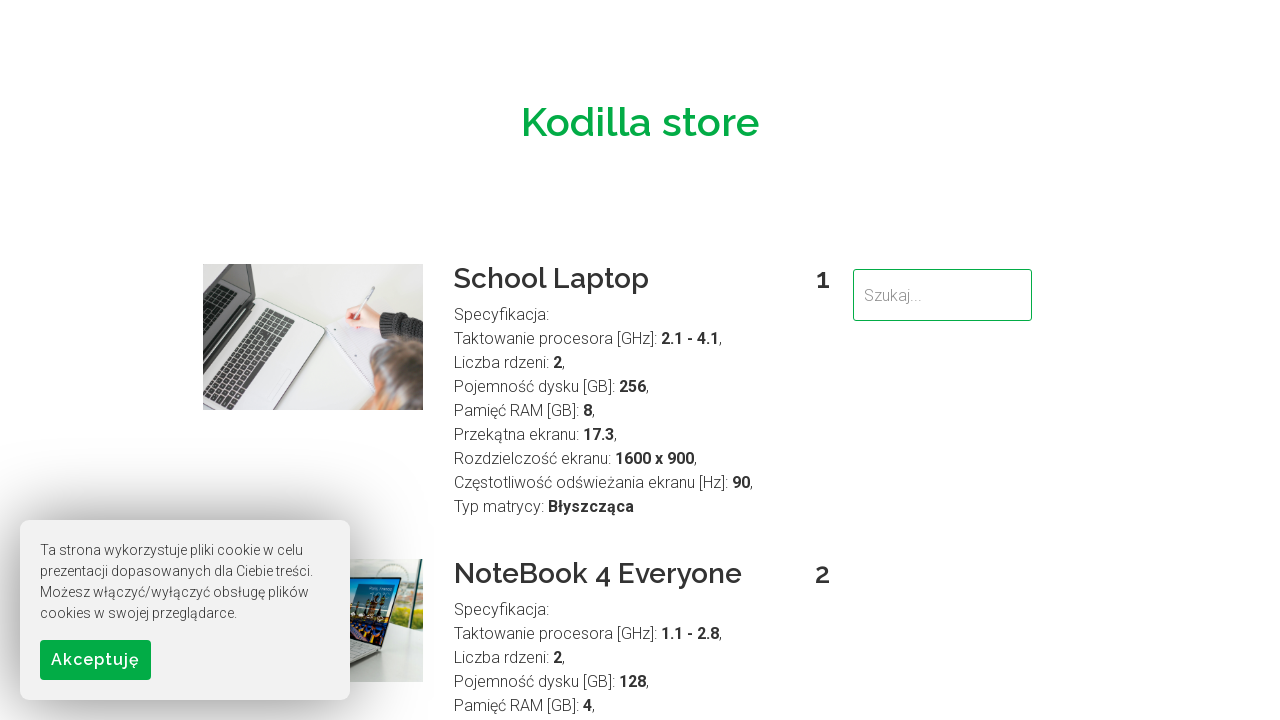

Cleared search field on #searchField
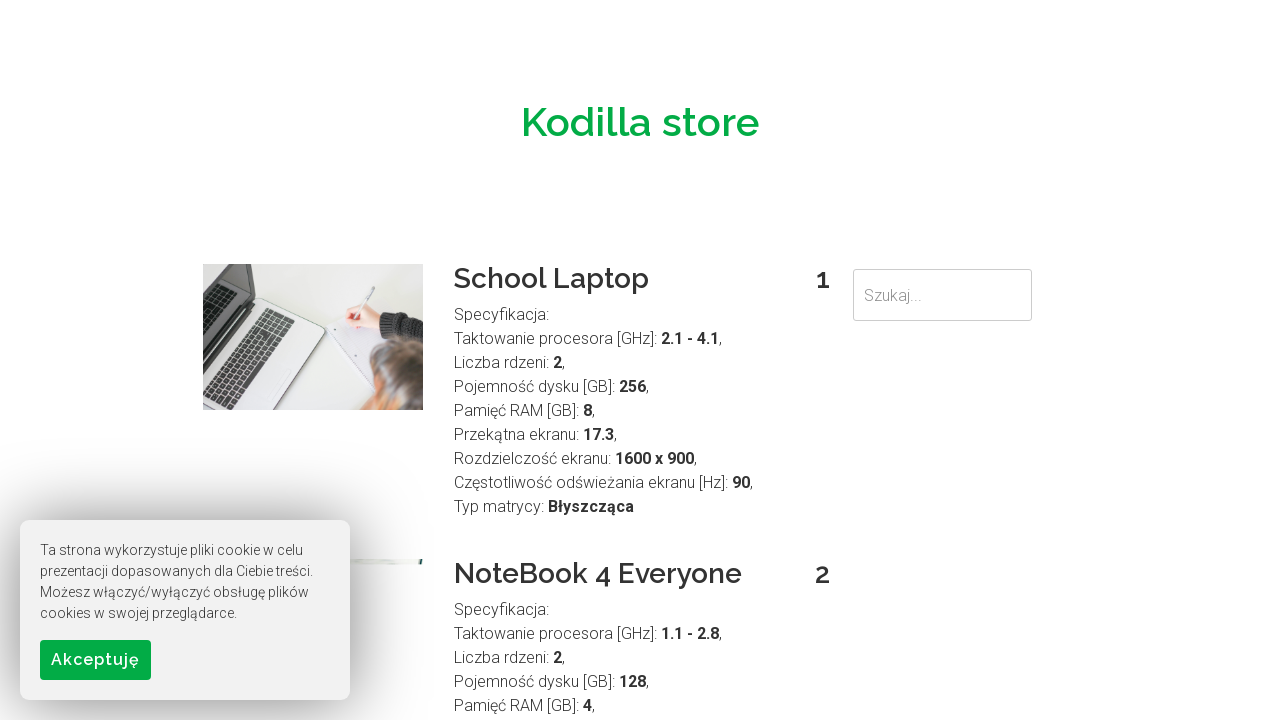

Filled search field with 'NoteBook' variant of phrase 'NoteBook' on #searchField
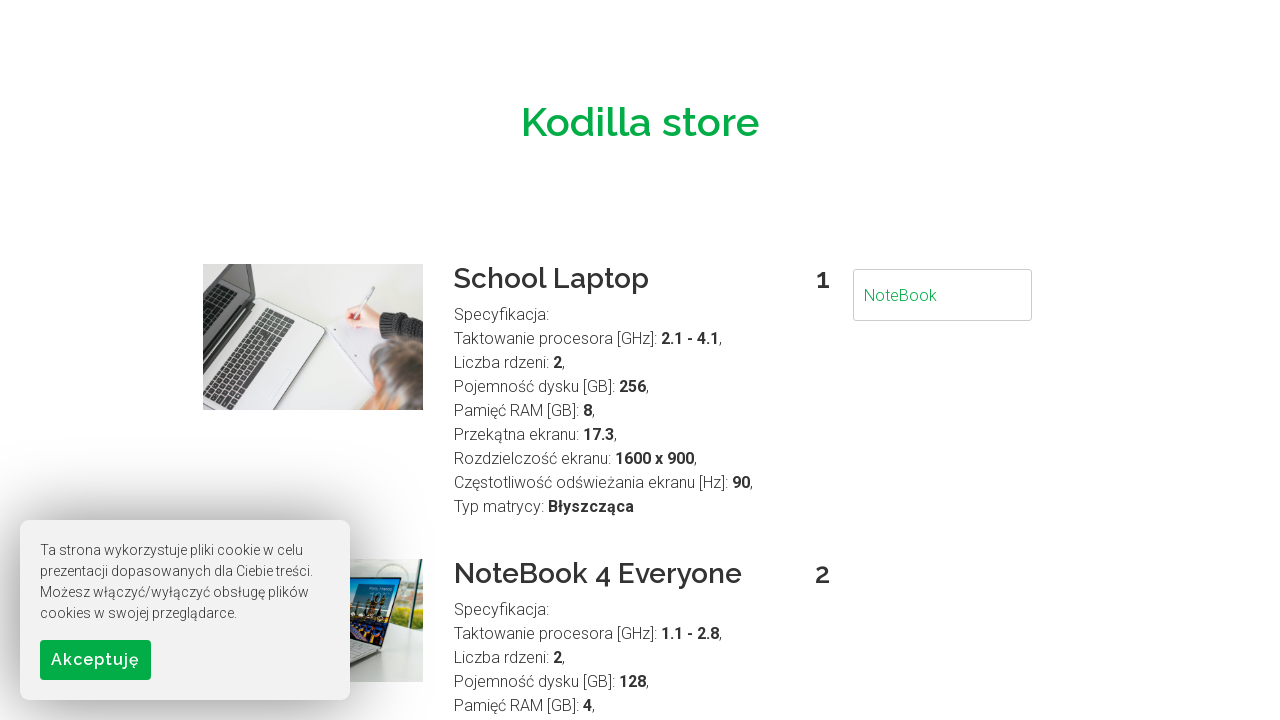

Waited 500ms for search results to update for 'NoteBook'
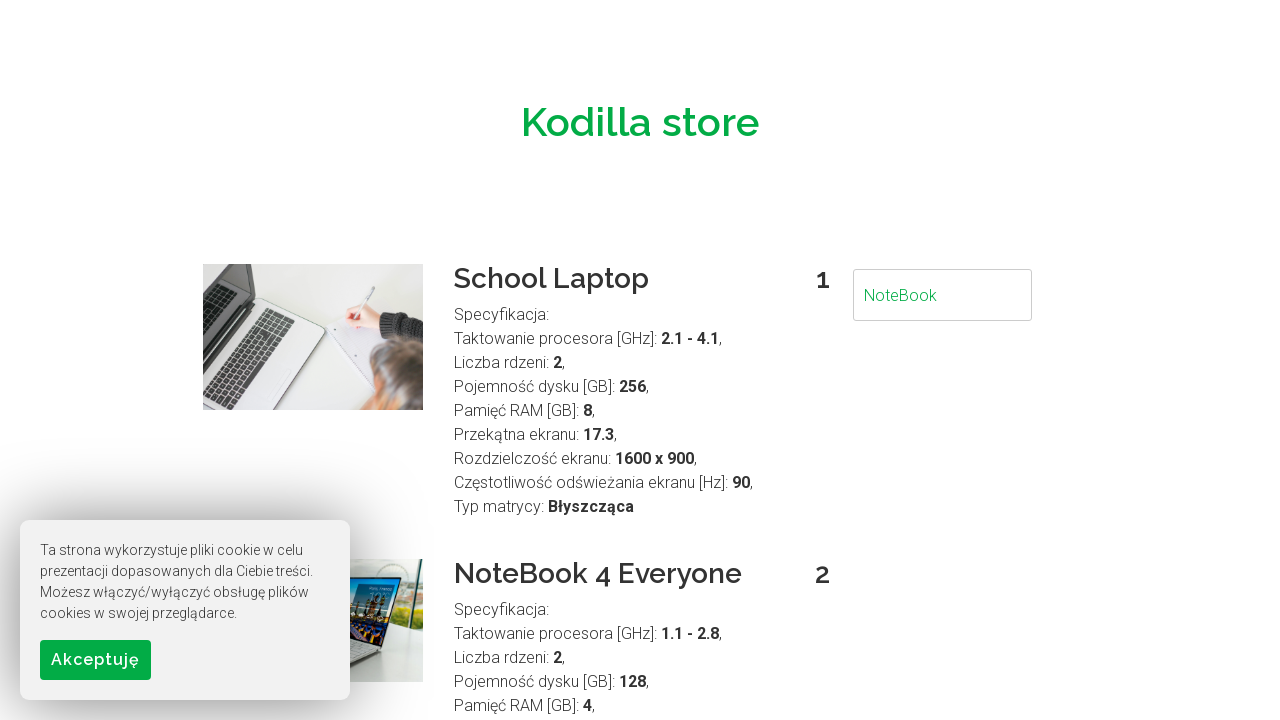

Verified search results are visible for 'NoteBook'
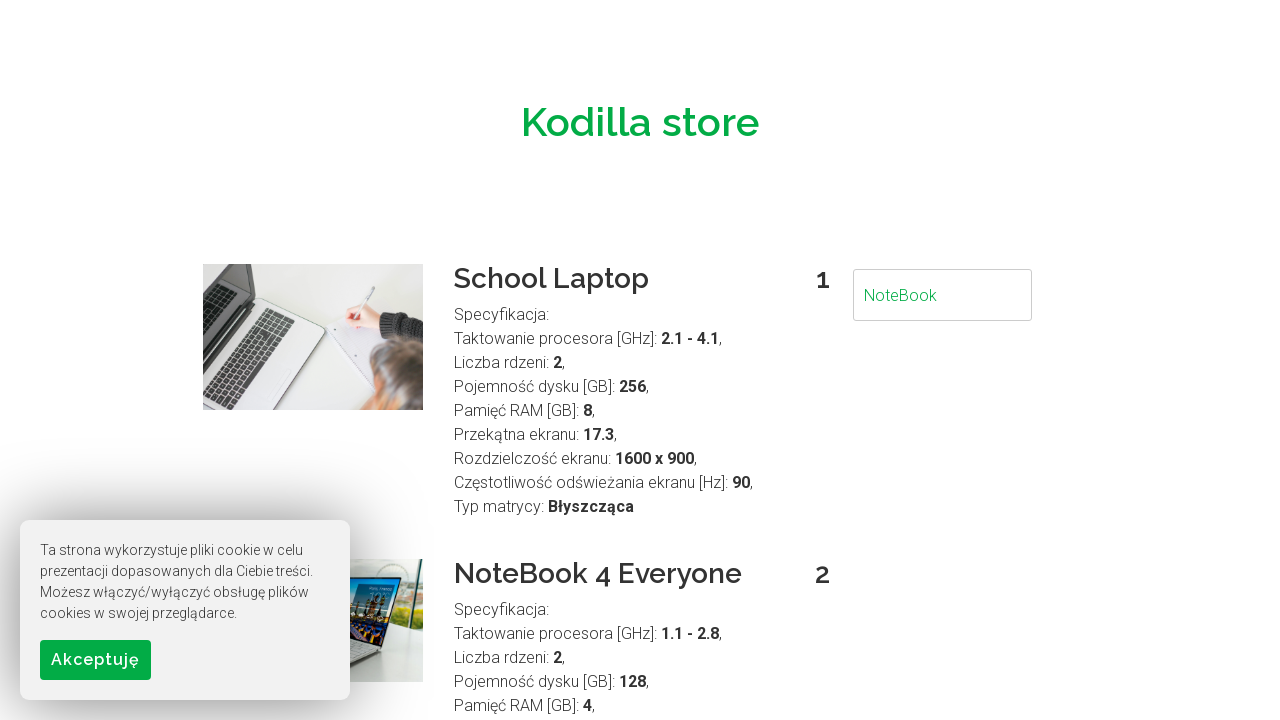

Cleared search field on #searchField
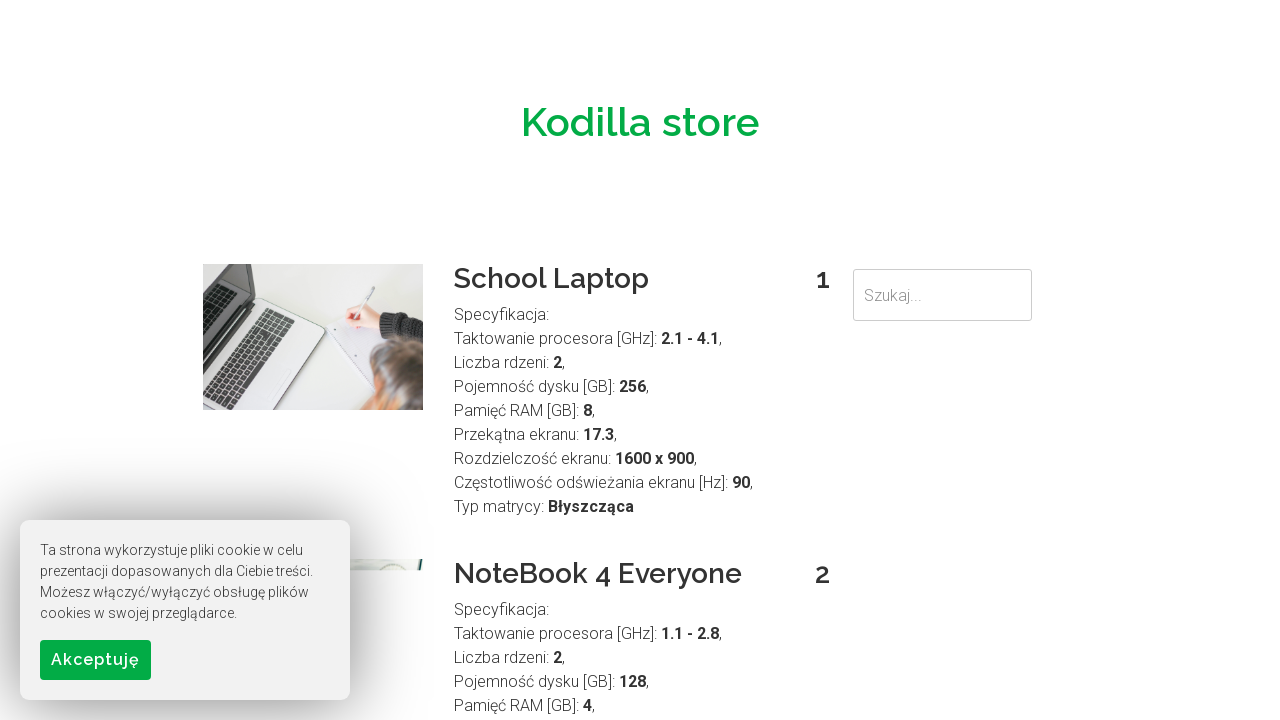

Filled search field with 'notebook' variant of phrase 'NoteBook' on #searchField
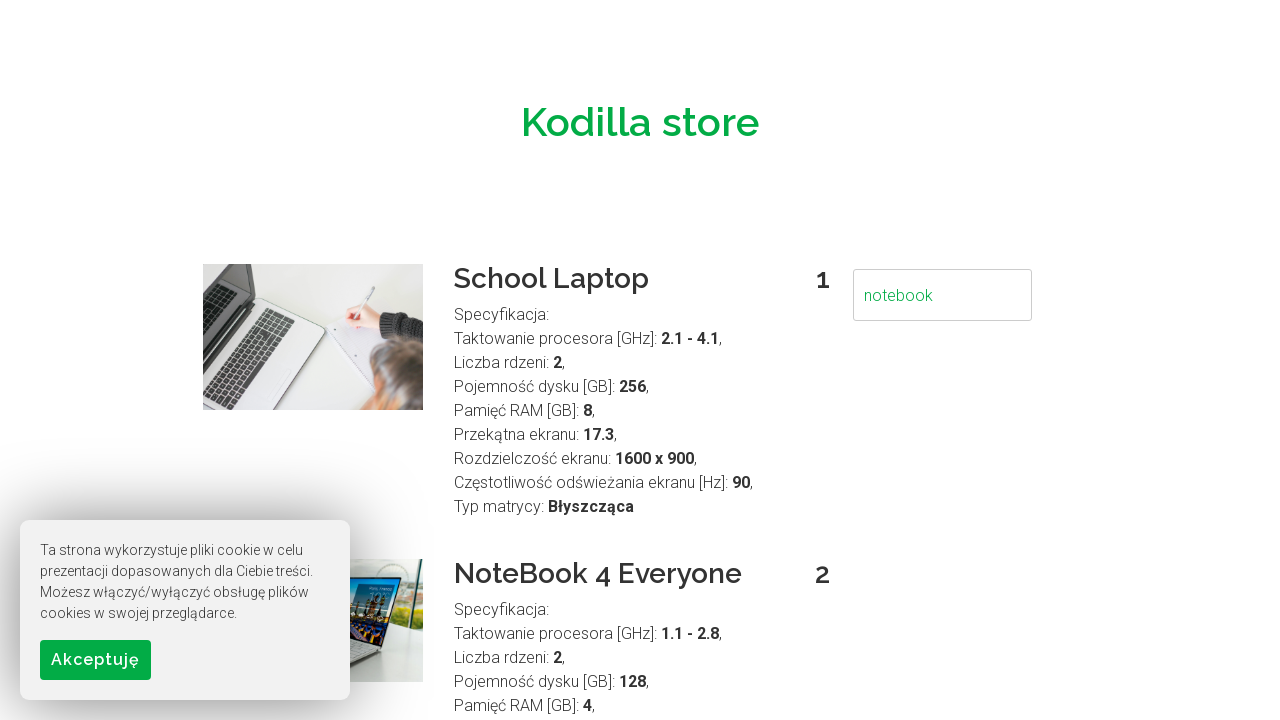

Waited 500ms for search results to update for 'notebook'
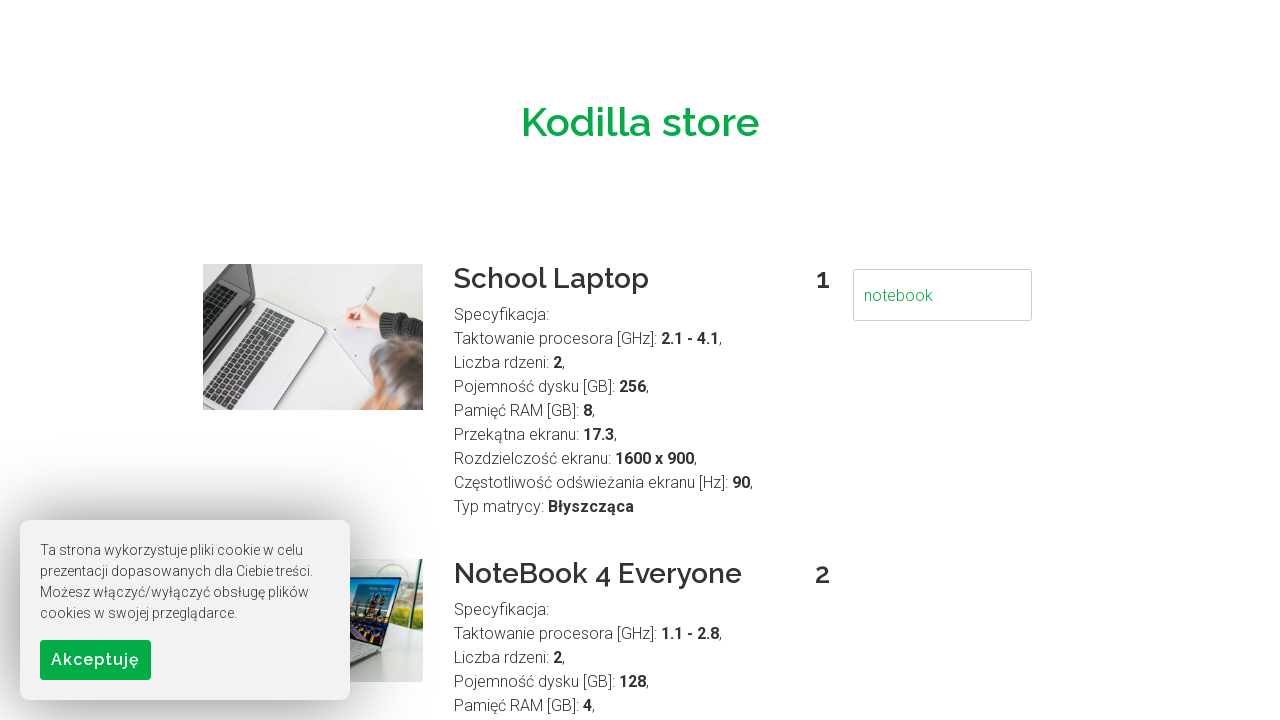

Verified search results are visible for 'notebook'
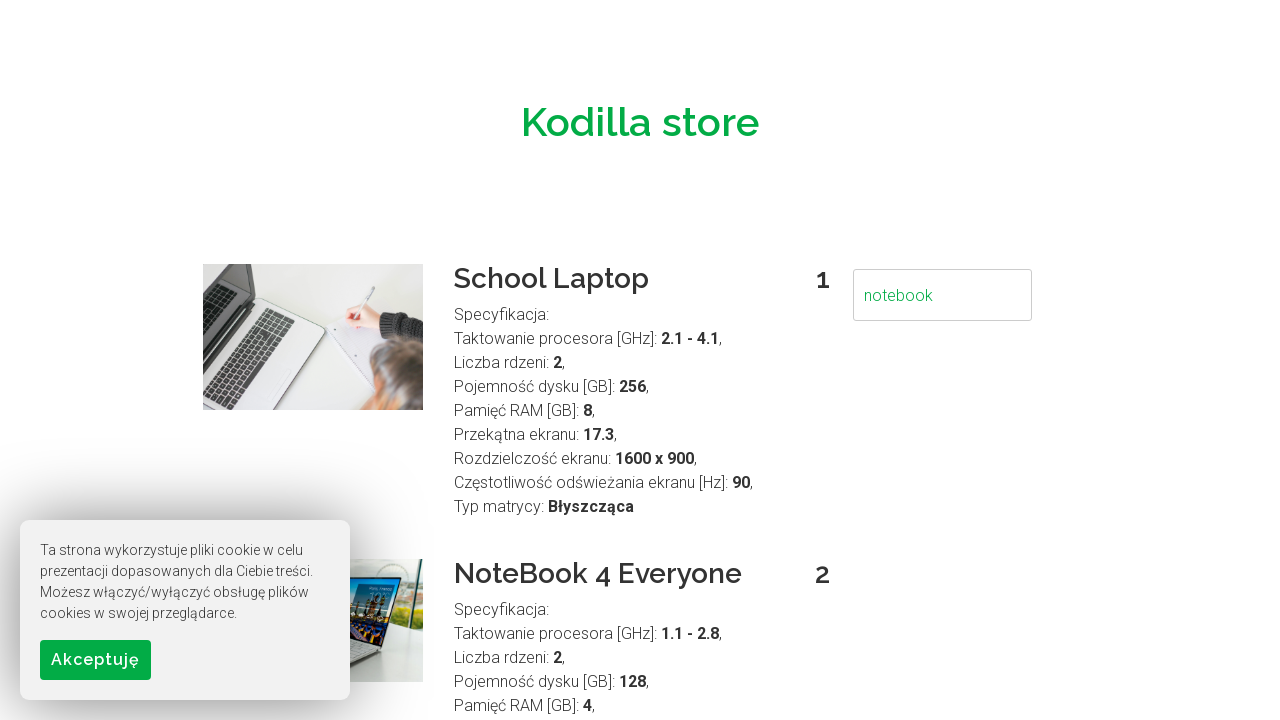

Cleared search field on #searchField
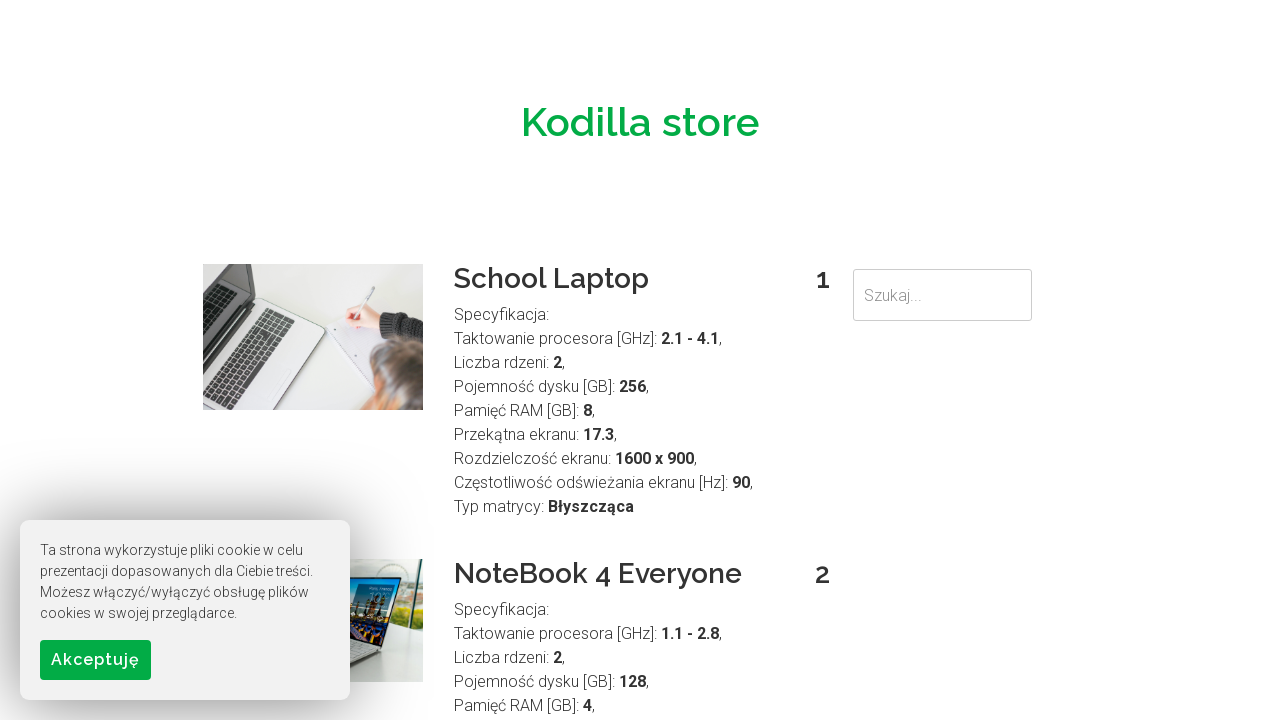

Filled search field with 'NOTEBOOK' variant of phrase 'NoteBook' on #searchField
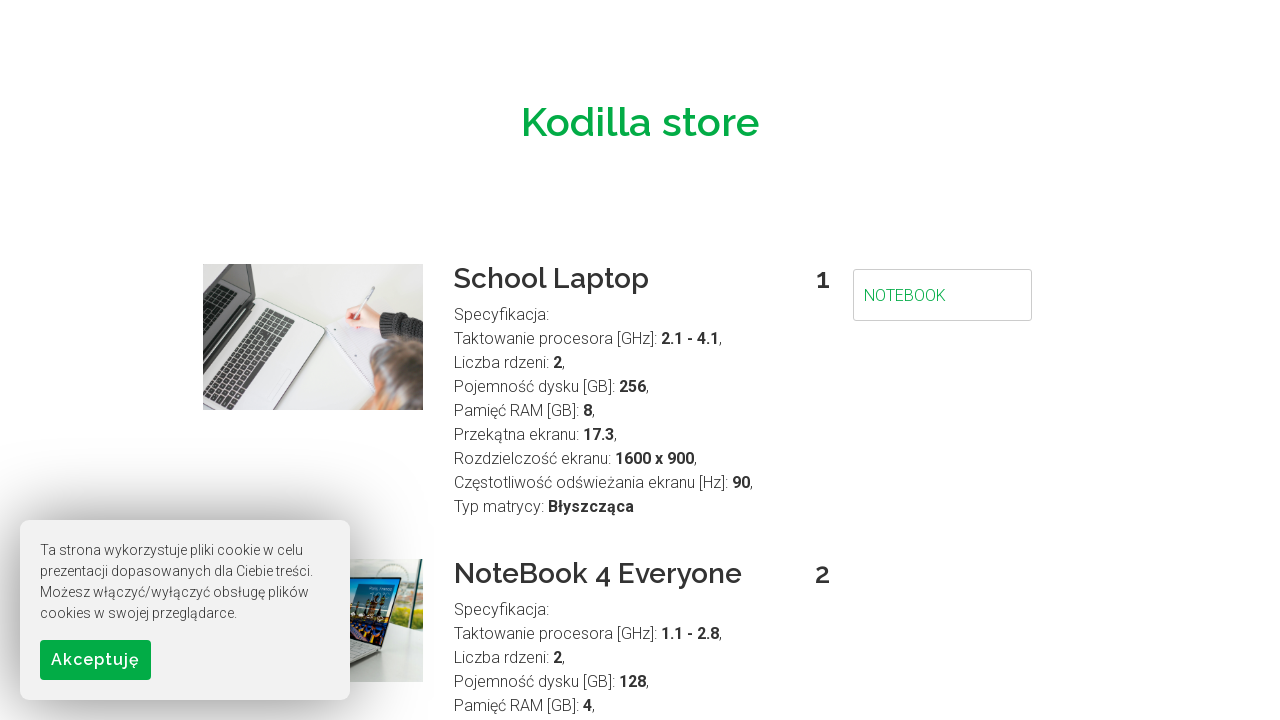

Waited 500ms for search results to update for 'NOTEBOOK'
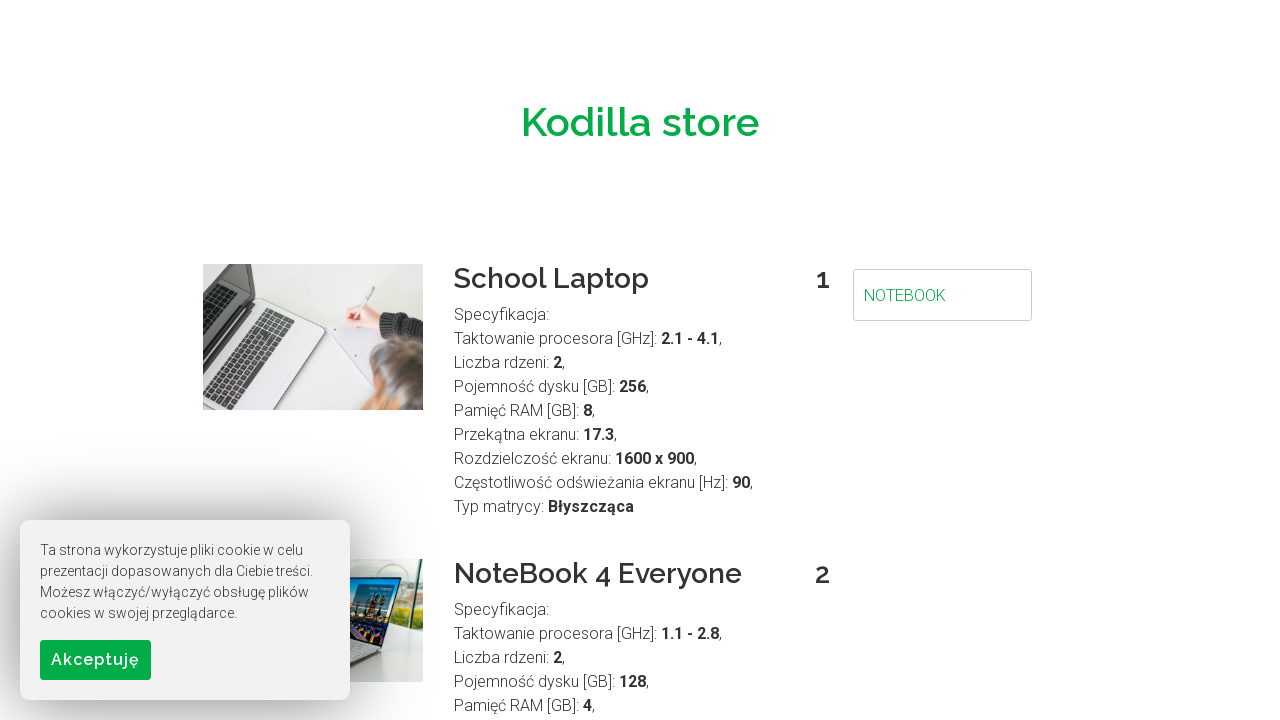

Verified search results are visible for 'NOTEBOOK'
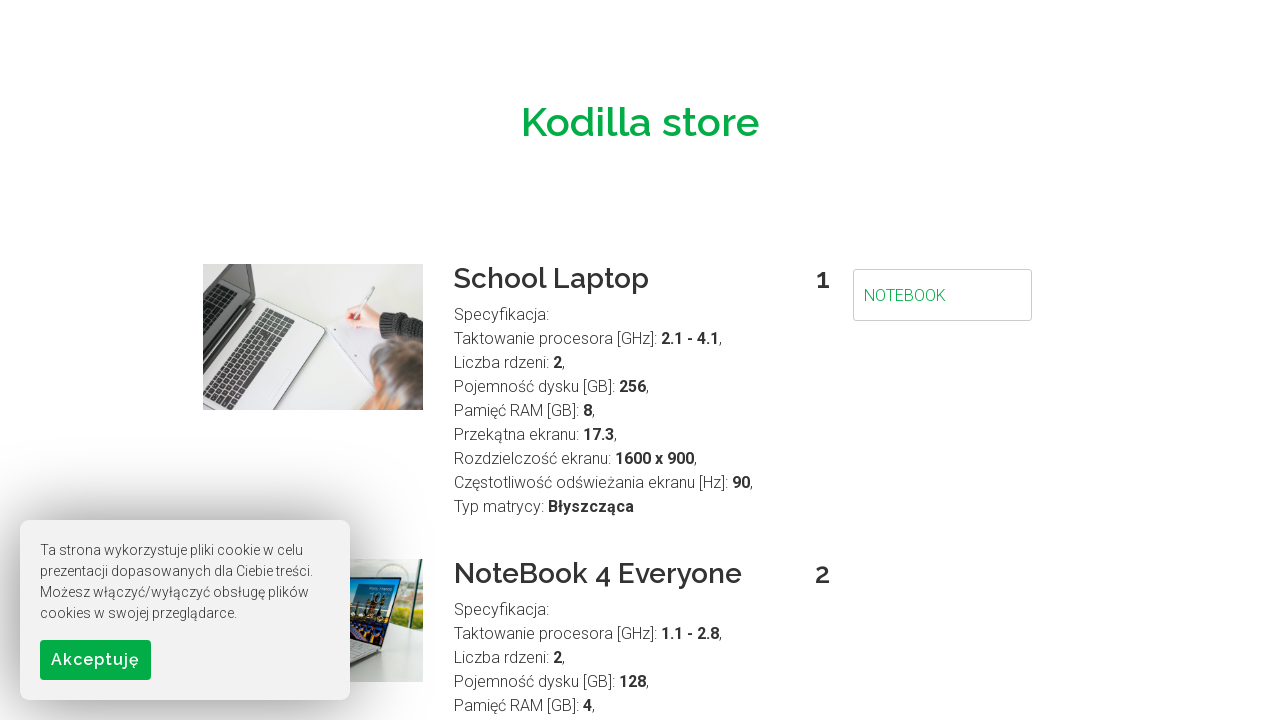

Cleared search field on #searchField
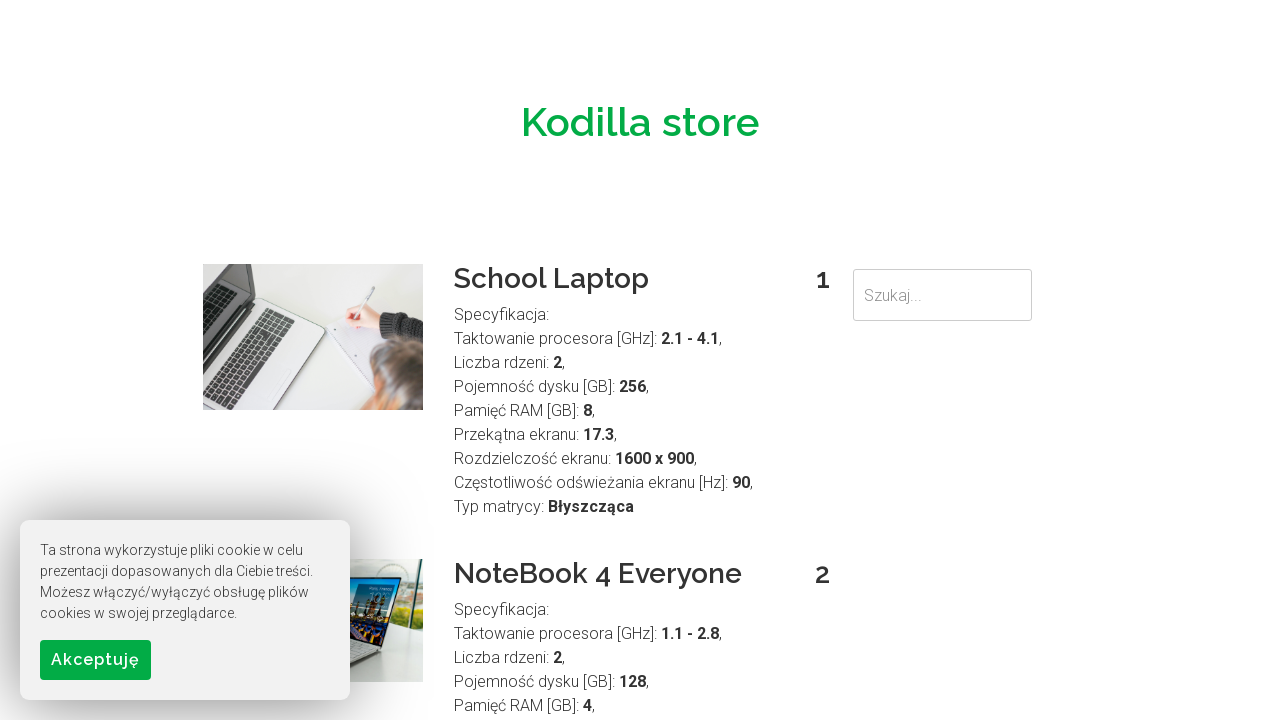

Filled search field with 'School' variant of phrase 'School' on #searchField
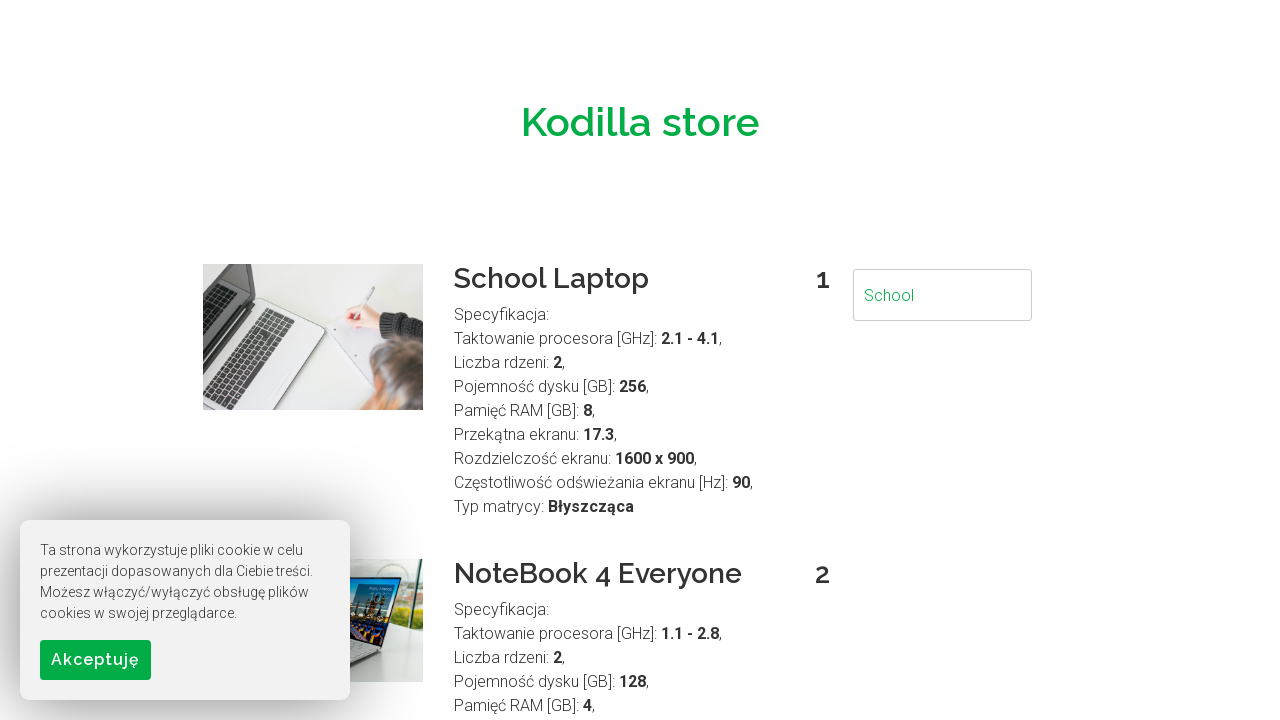

Waited 500ms for search results to update for 'School'
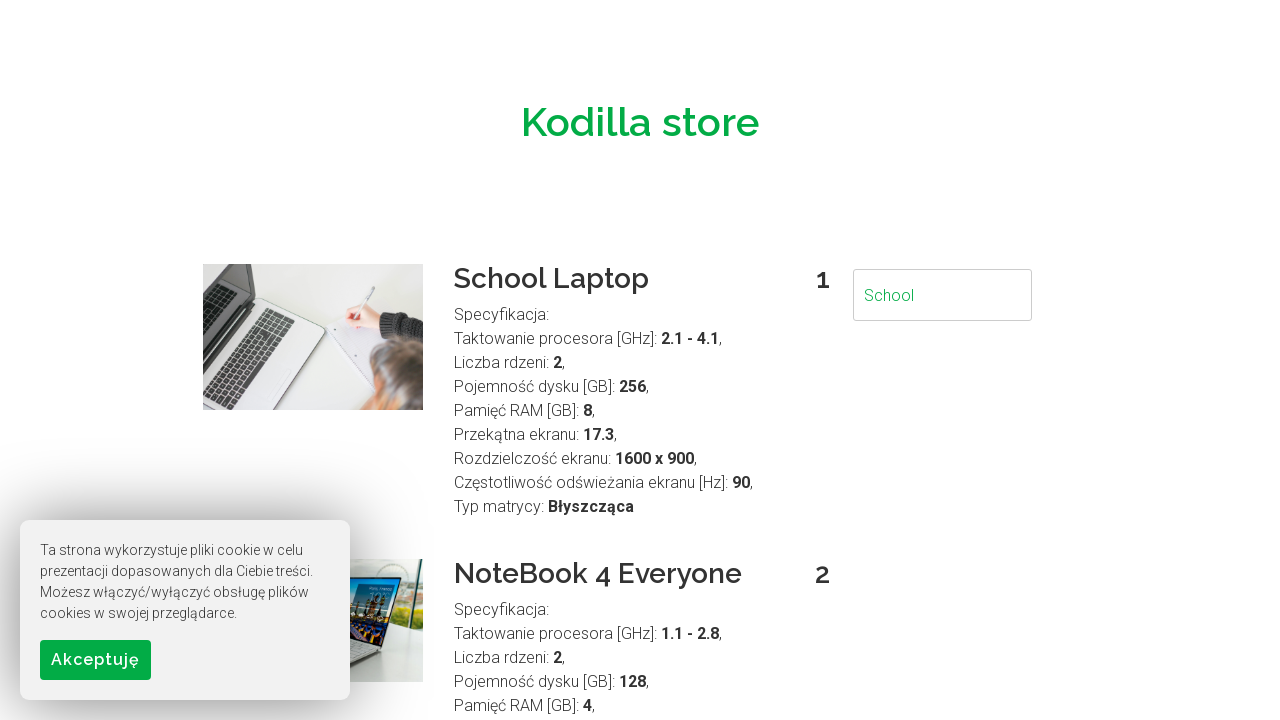

Verified search results are visible for 'School'
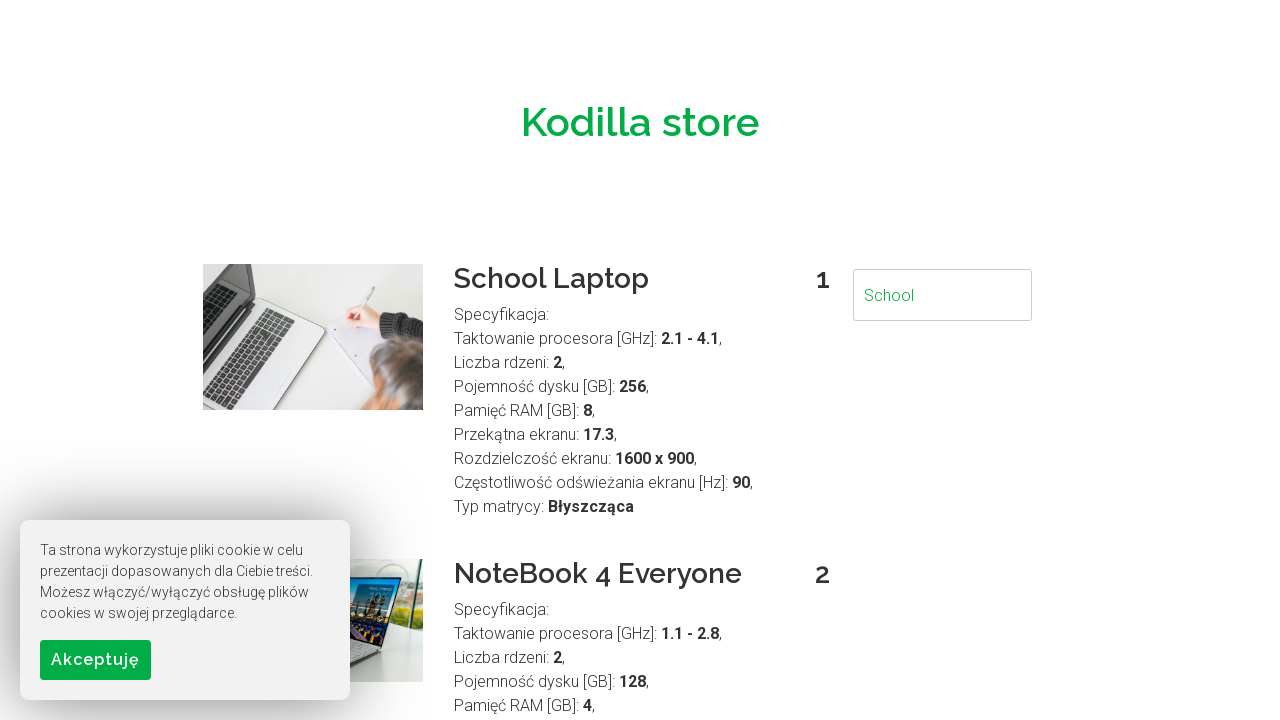

Cleared search field on #searchField
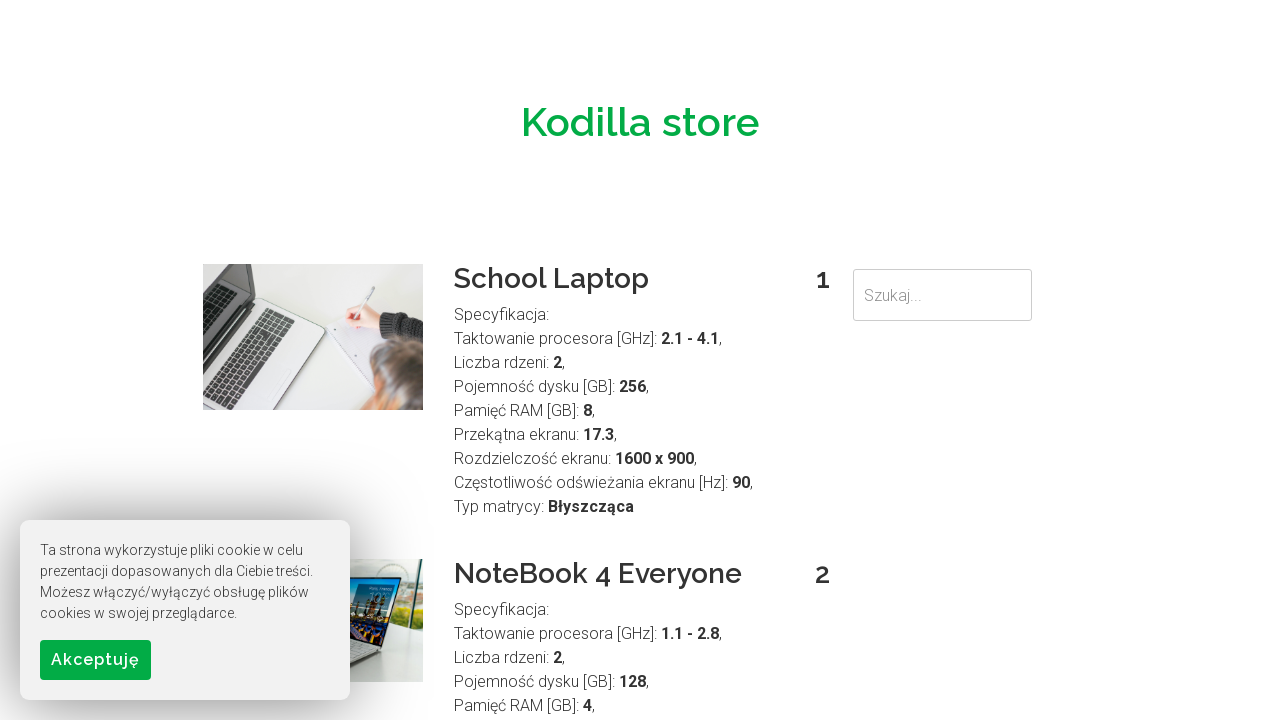

Filled search field with 'school' variant of phrase 'School' on #searchField
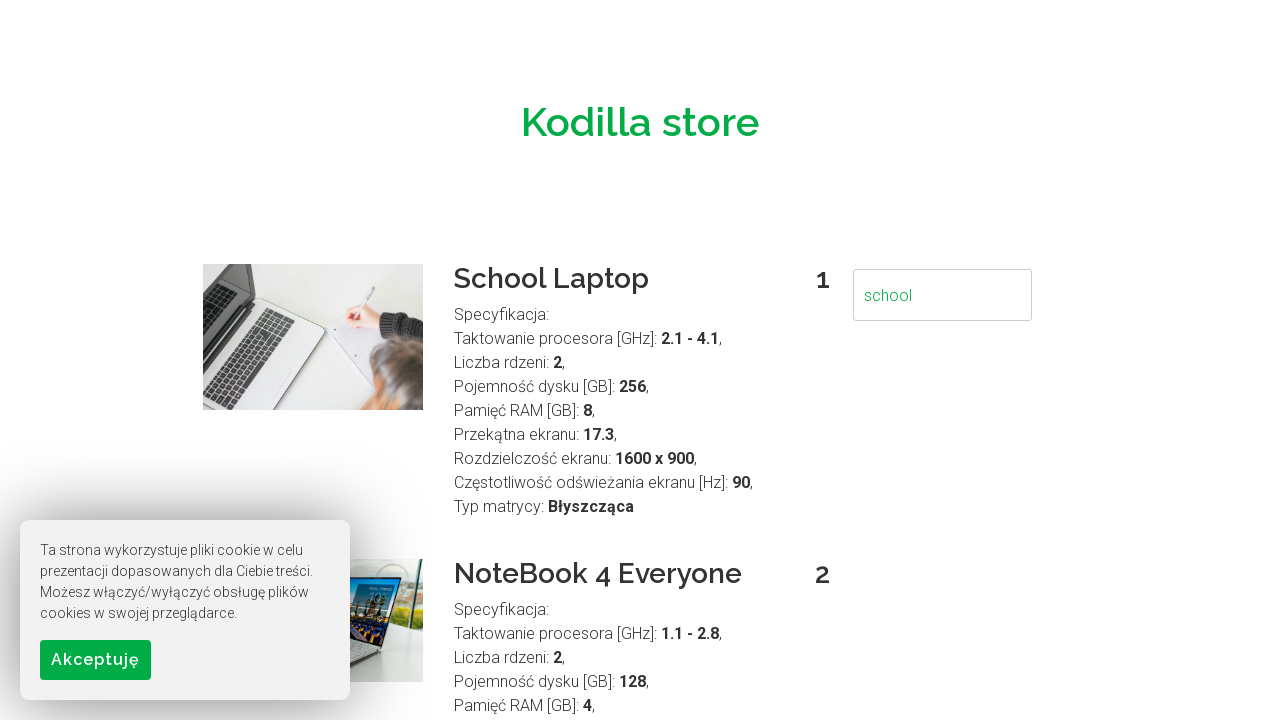

Waited 500ms for search results to update for 'school'
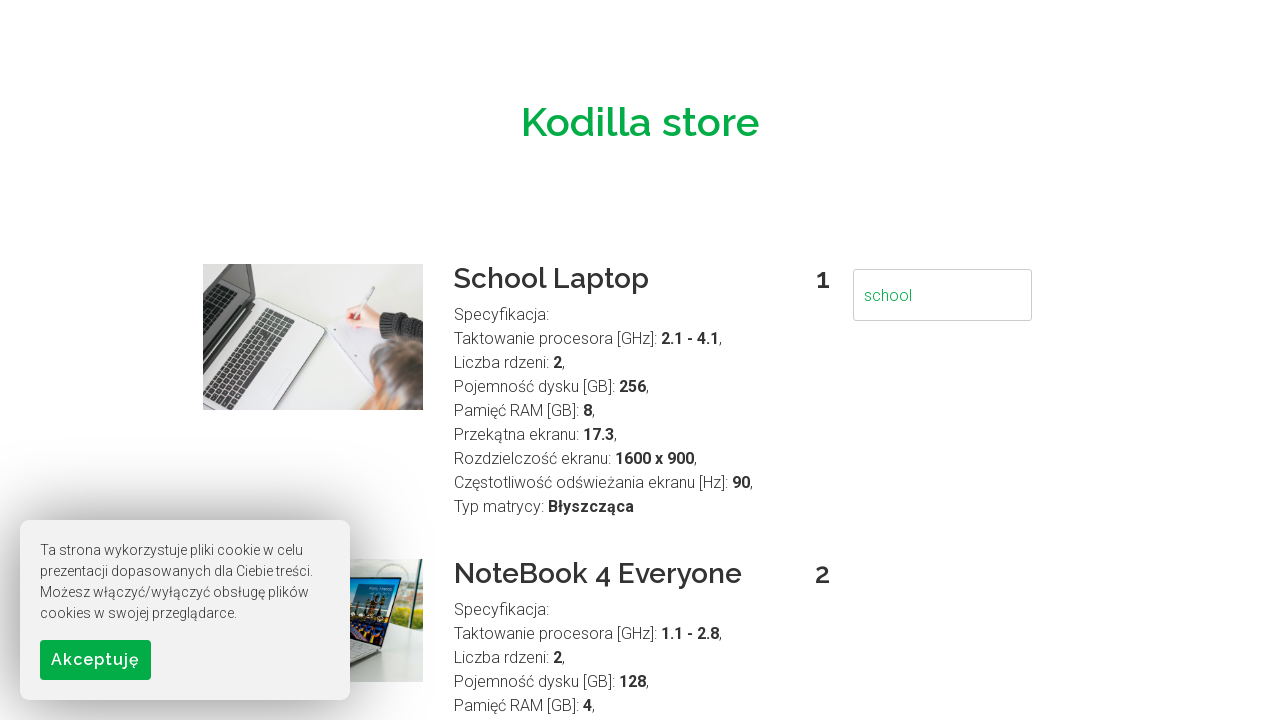

Verified search results are visible for 'school'
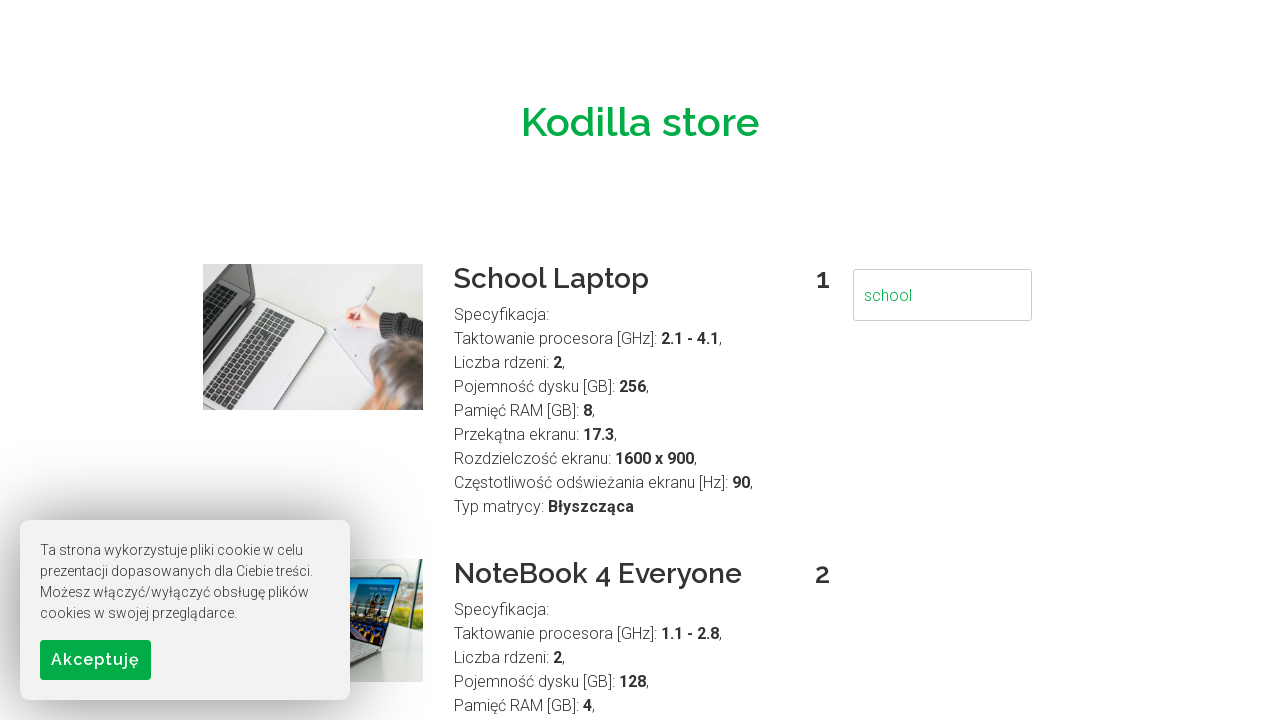

Cleared search field on #searchField
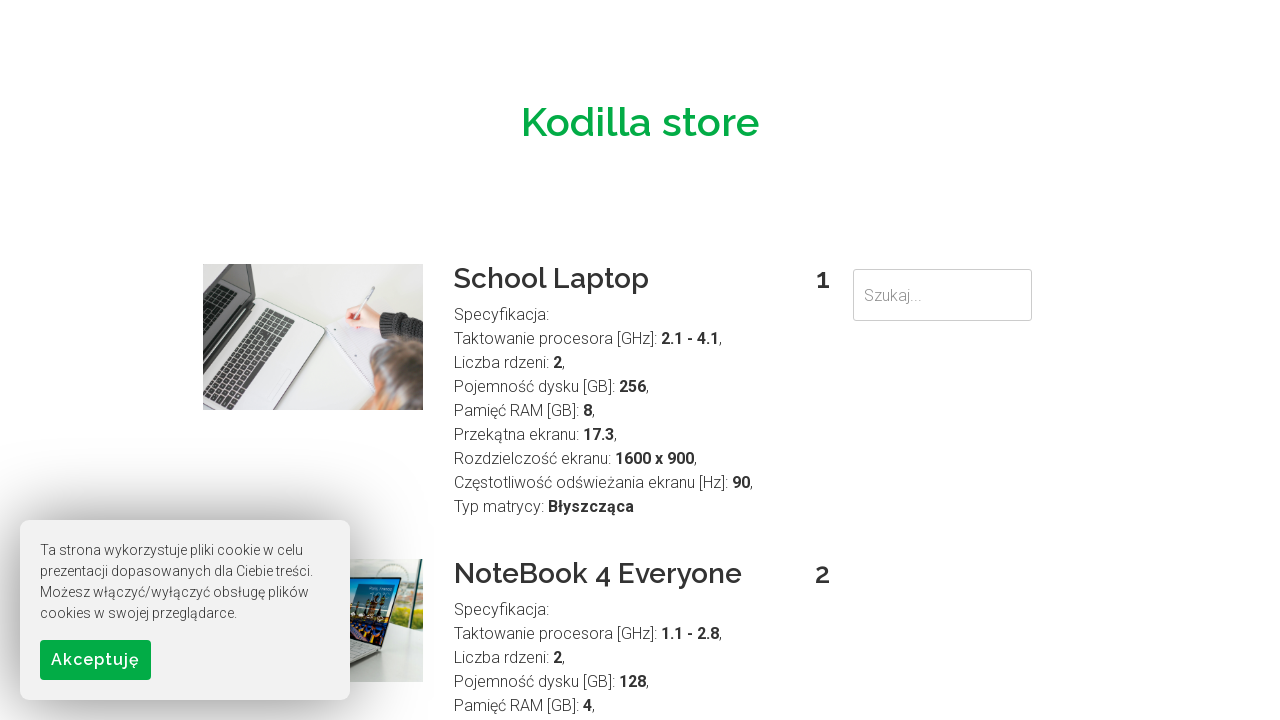

Filled search field with 'SCHOOL' variant of phrase 'School' on #searchField
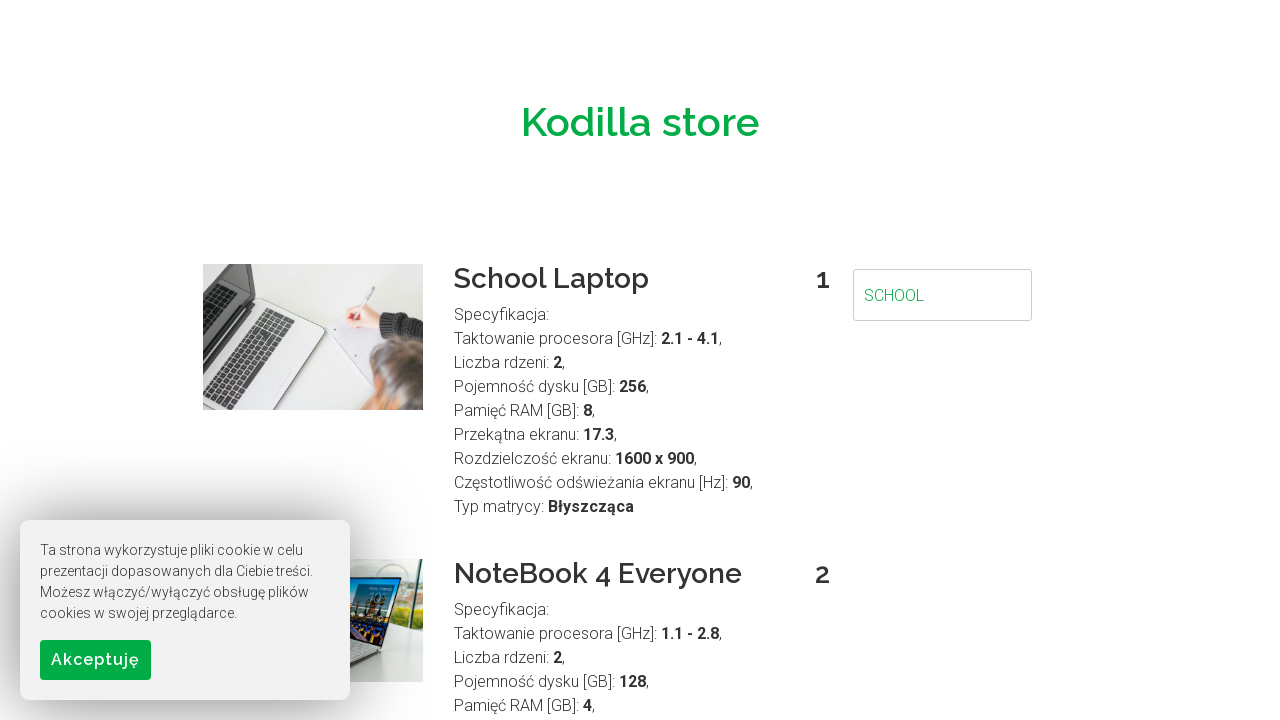

Waited 500ms for search results to update for 'SCHOOL'
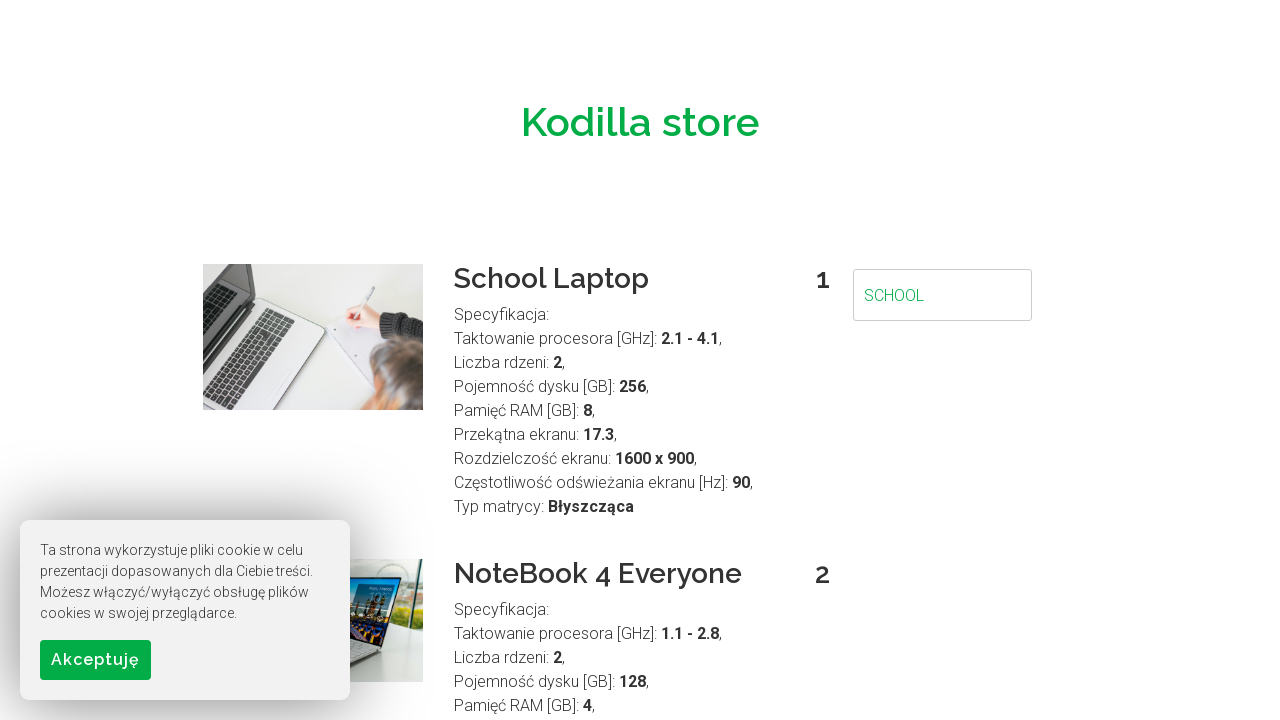

Verified search results are visible for 'SCHOOL'
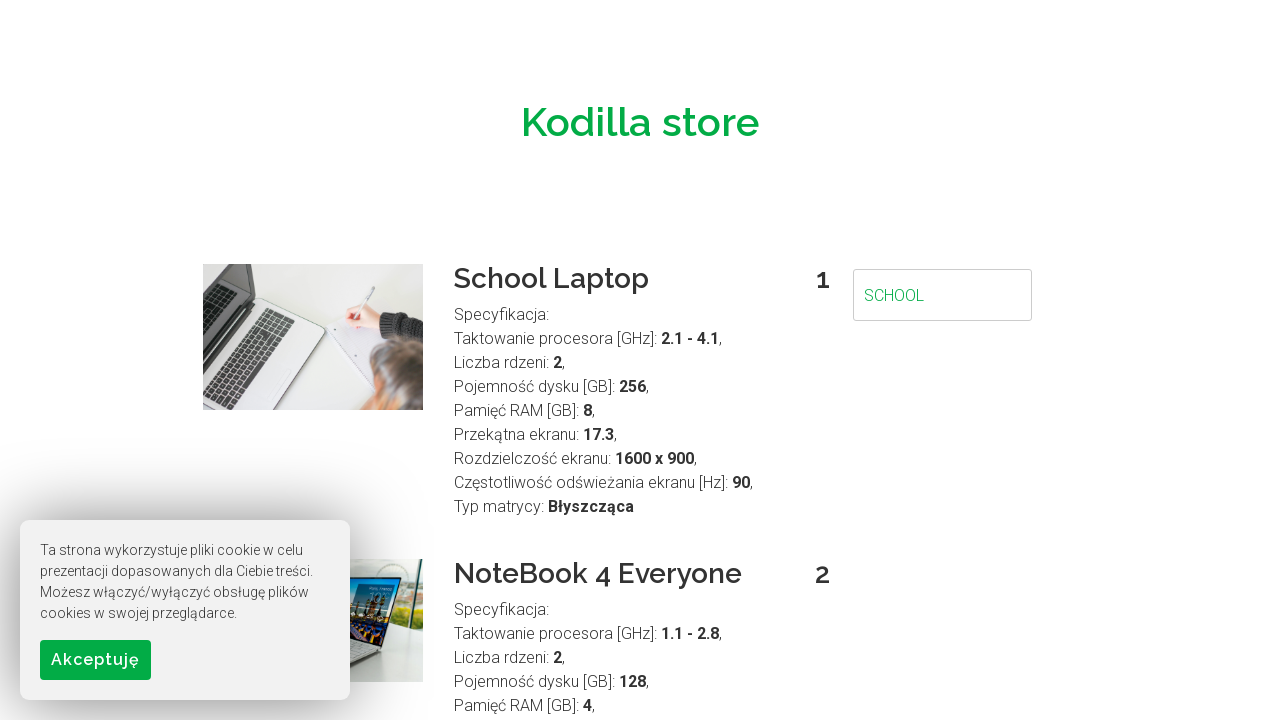

Cleared search field on #searchField
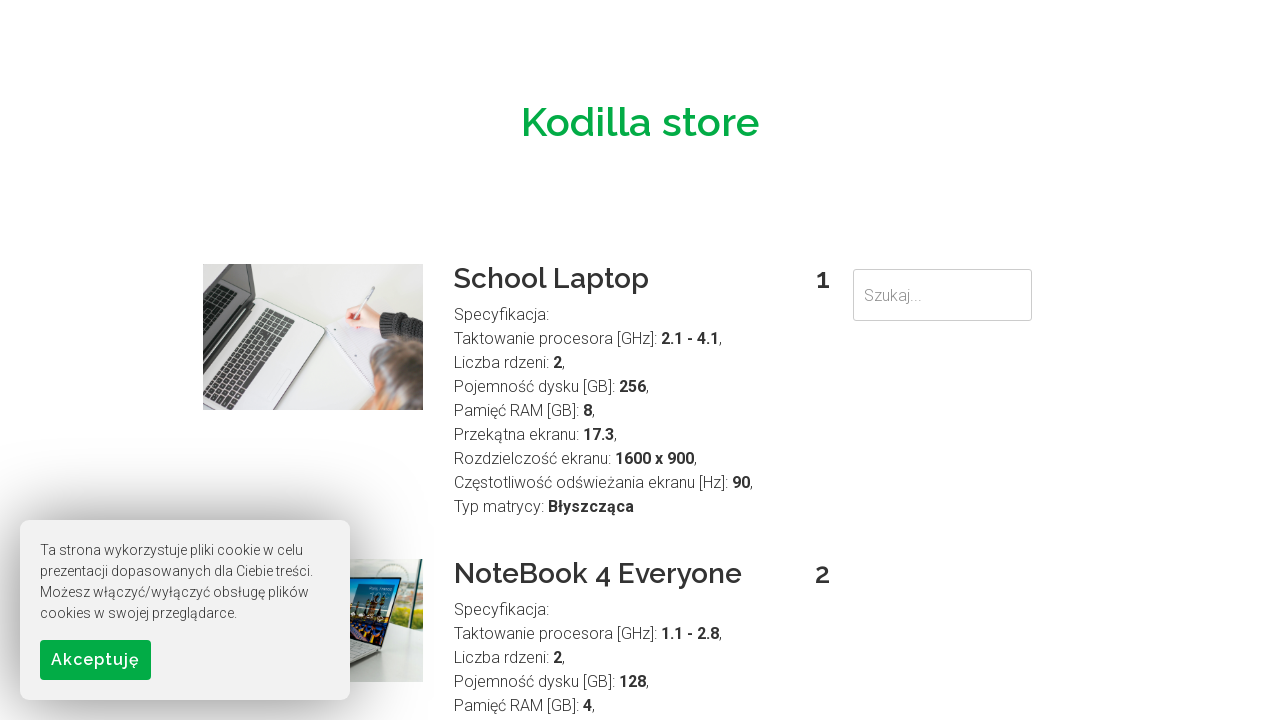

Filled search field with 'Brand' variant of phrase 'Brand' on #searchField
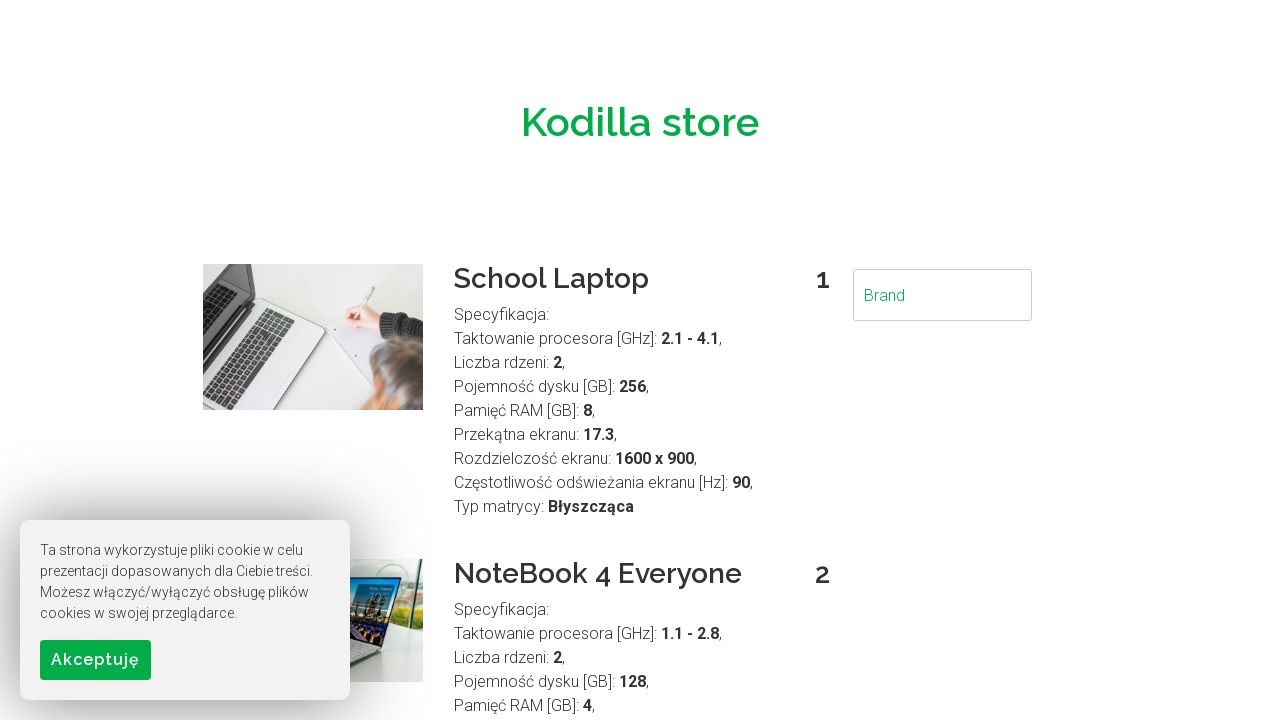

Waited 500ms for search results to update for 'Brand'
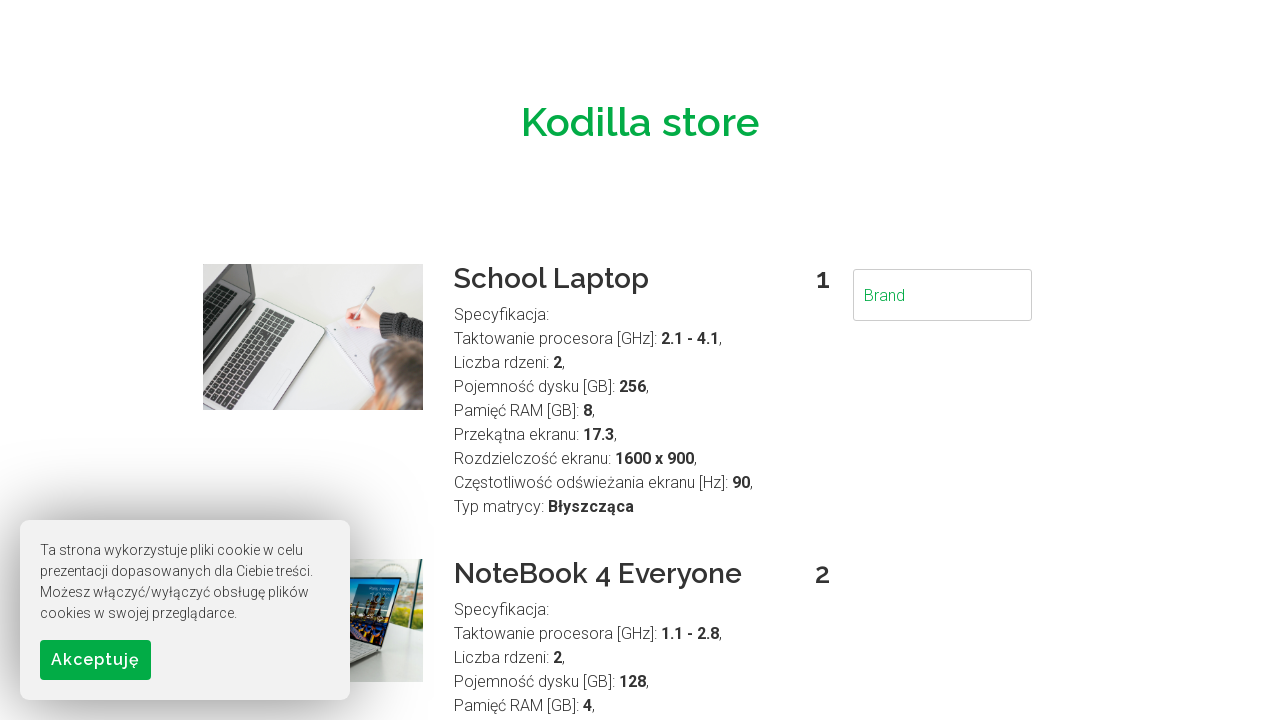

Verified search results are visible for 'Brand'
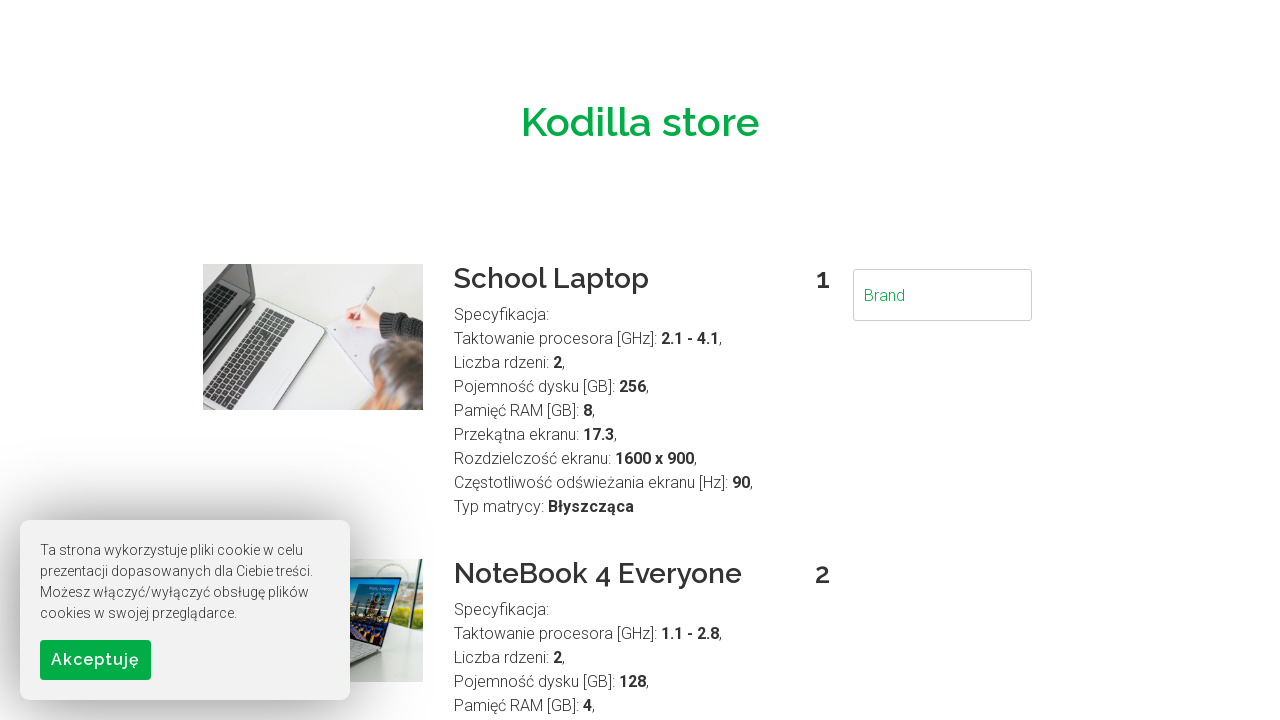

Cleared search field on #searchField
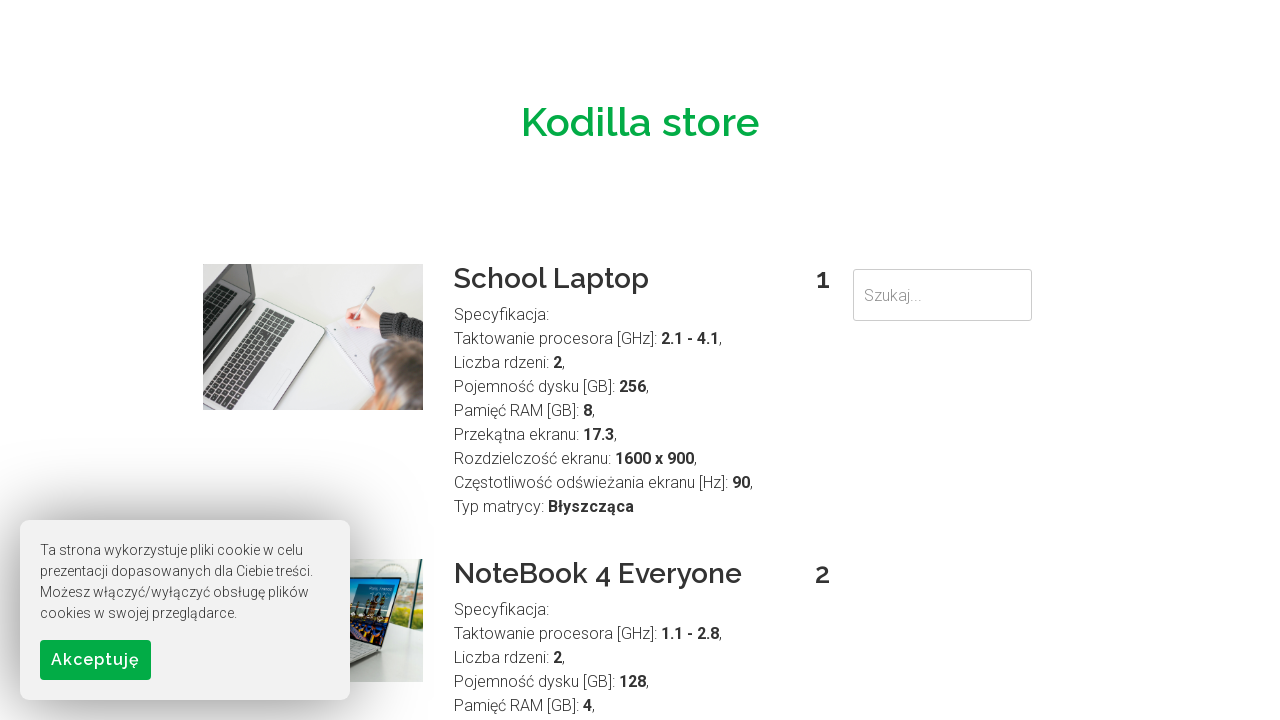

Filled search field with 'brand' variant of phrase 'Brand' on #searchField
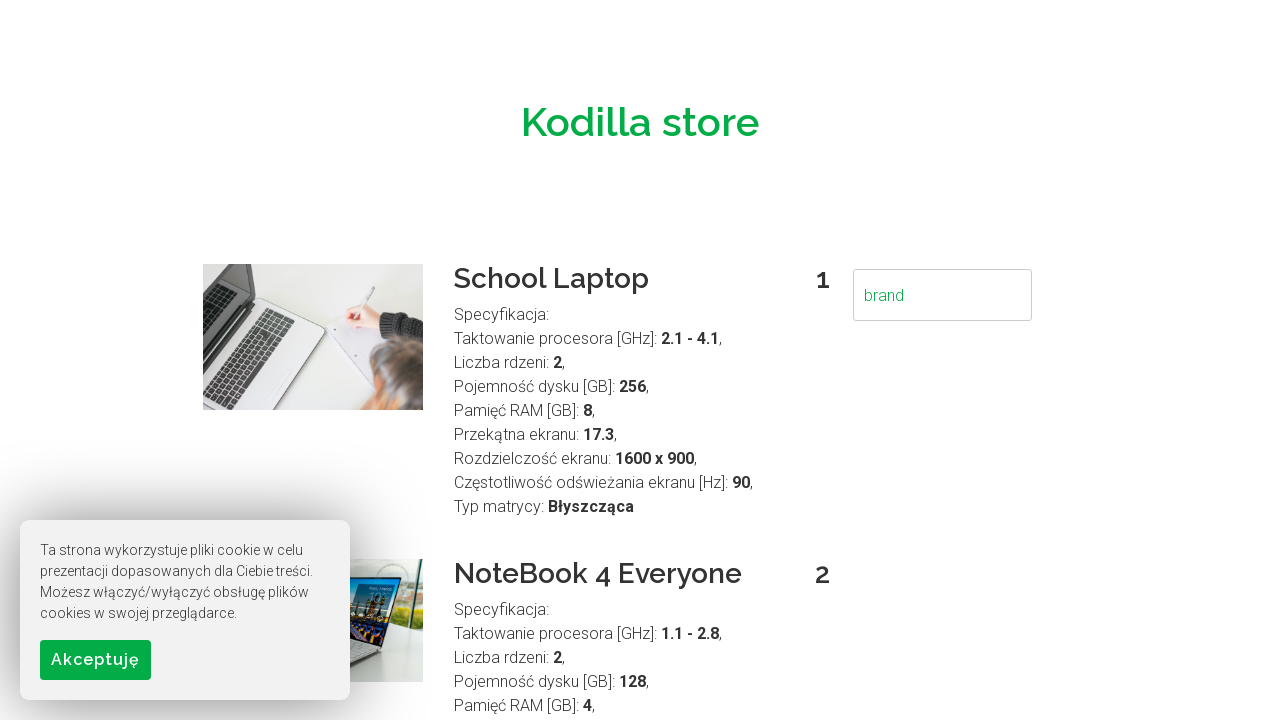

Waited 500ms for search results to update for 'brand'
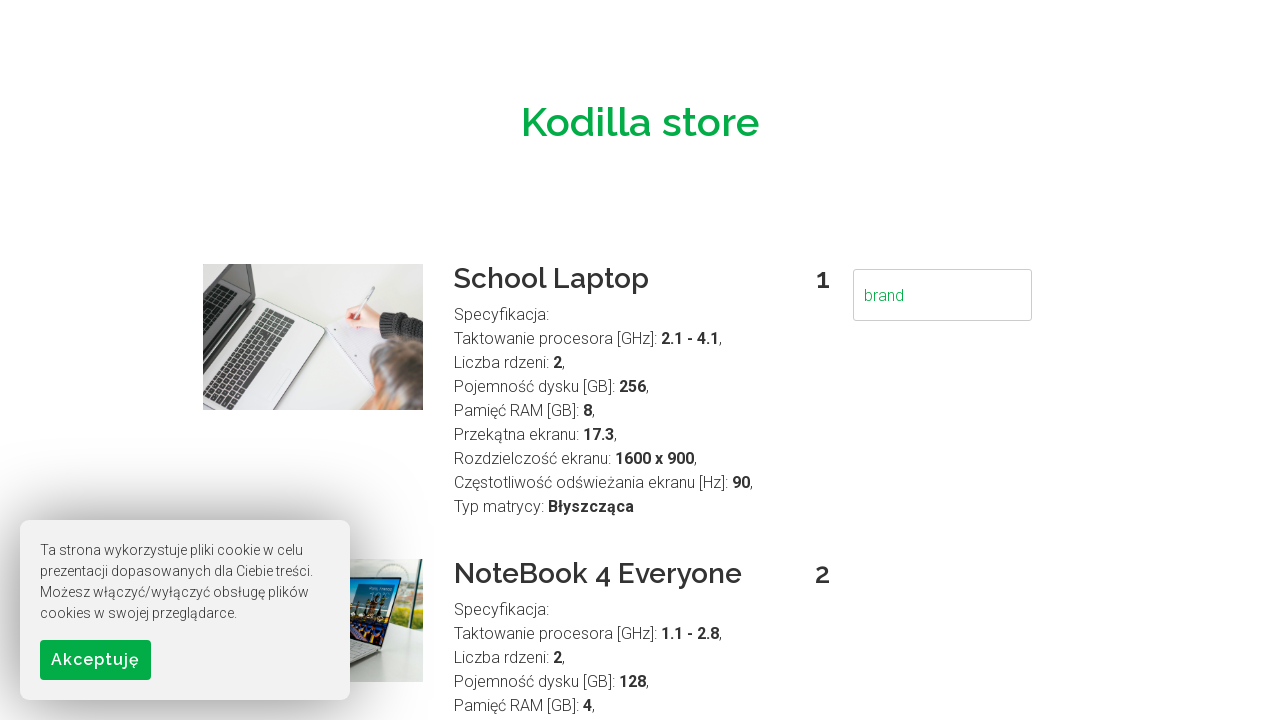

Verified search results are visible for 'brand'
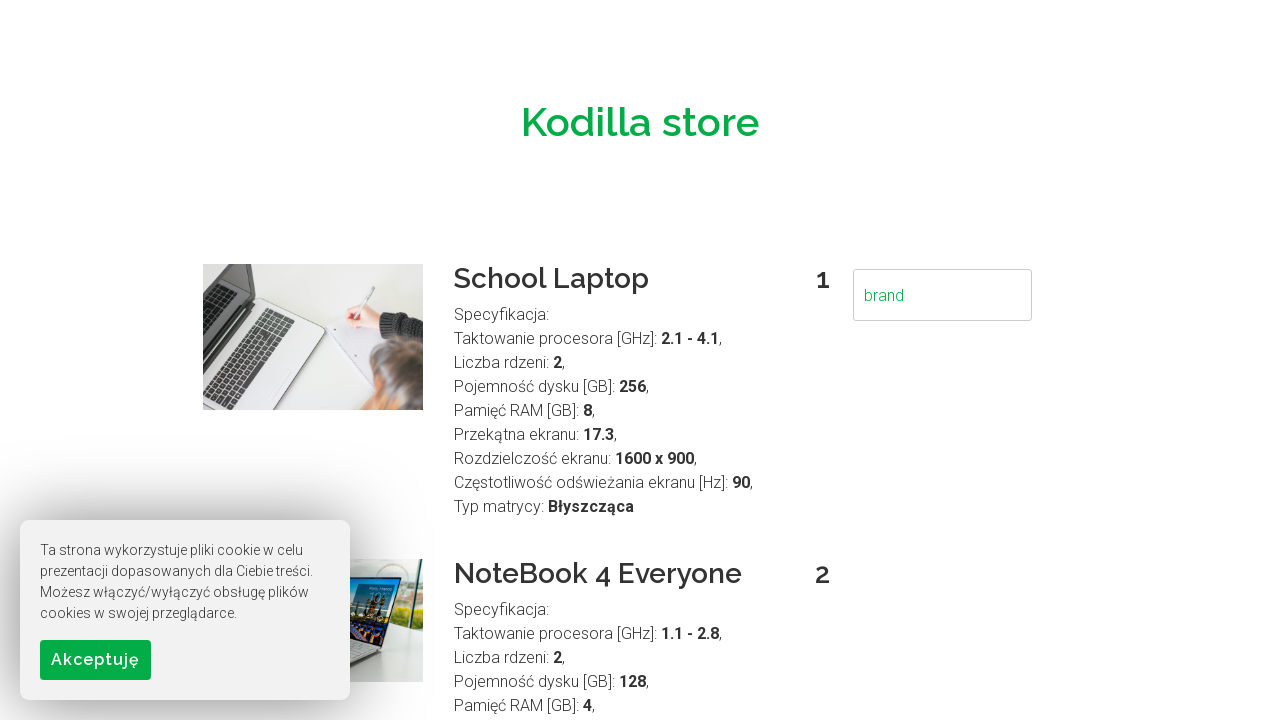

Cleared search field on #searchField
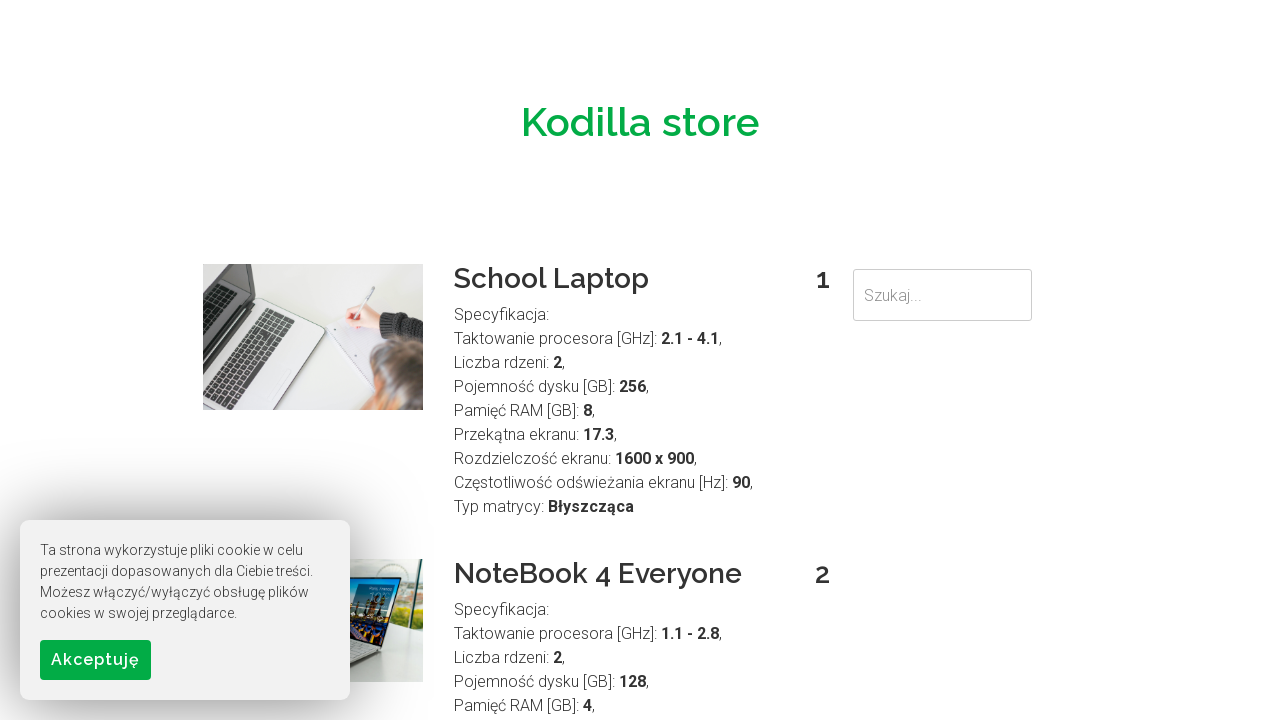

Filled search field with 'BRAND' variant of phrase 'Brand' on #searchField
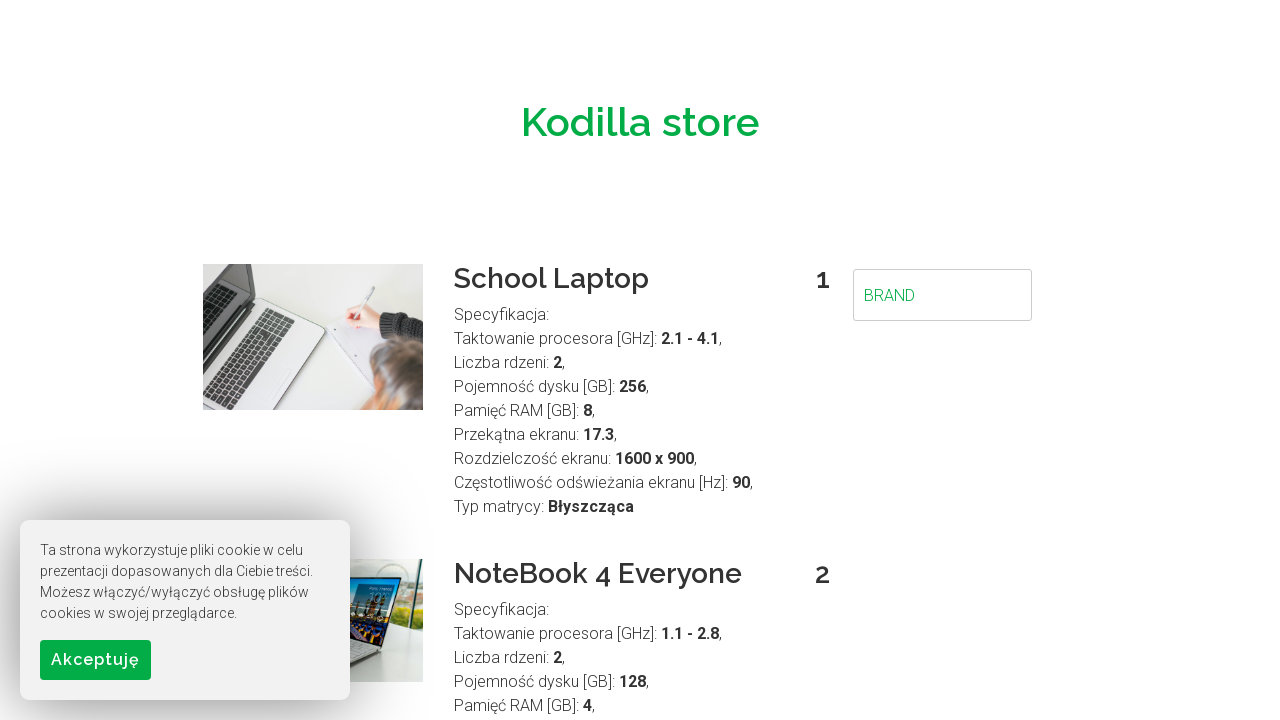

Waited 500ms for search results to update for 'BRAND'
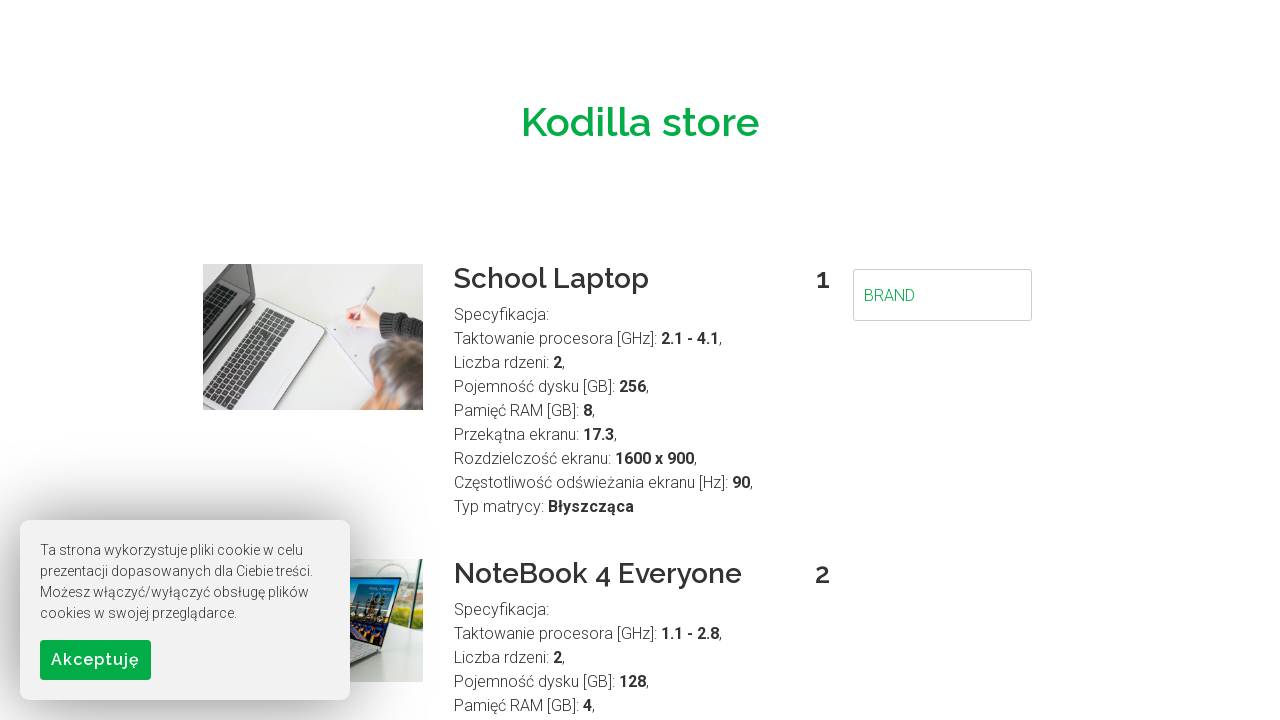

Verified search results are visible for 'BRAND'
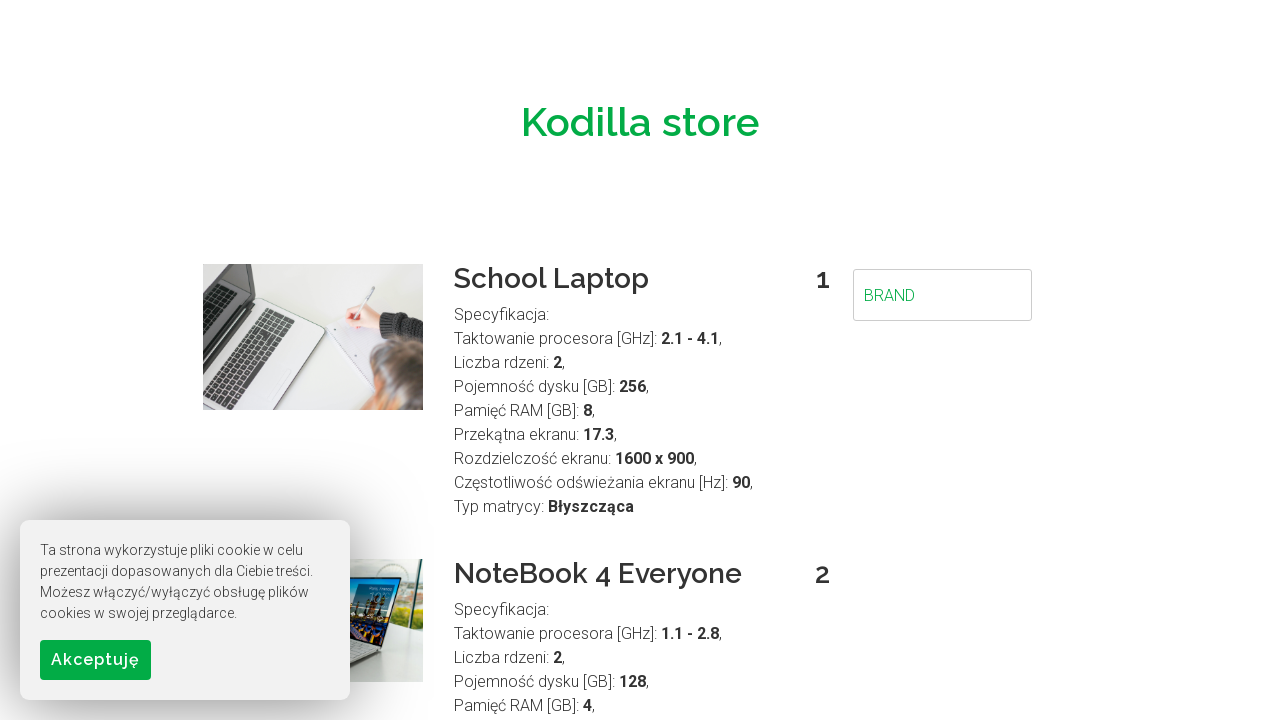

Cleared search field on #searchField
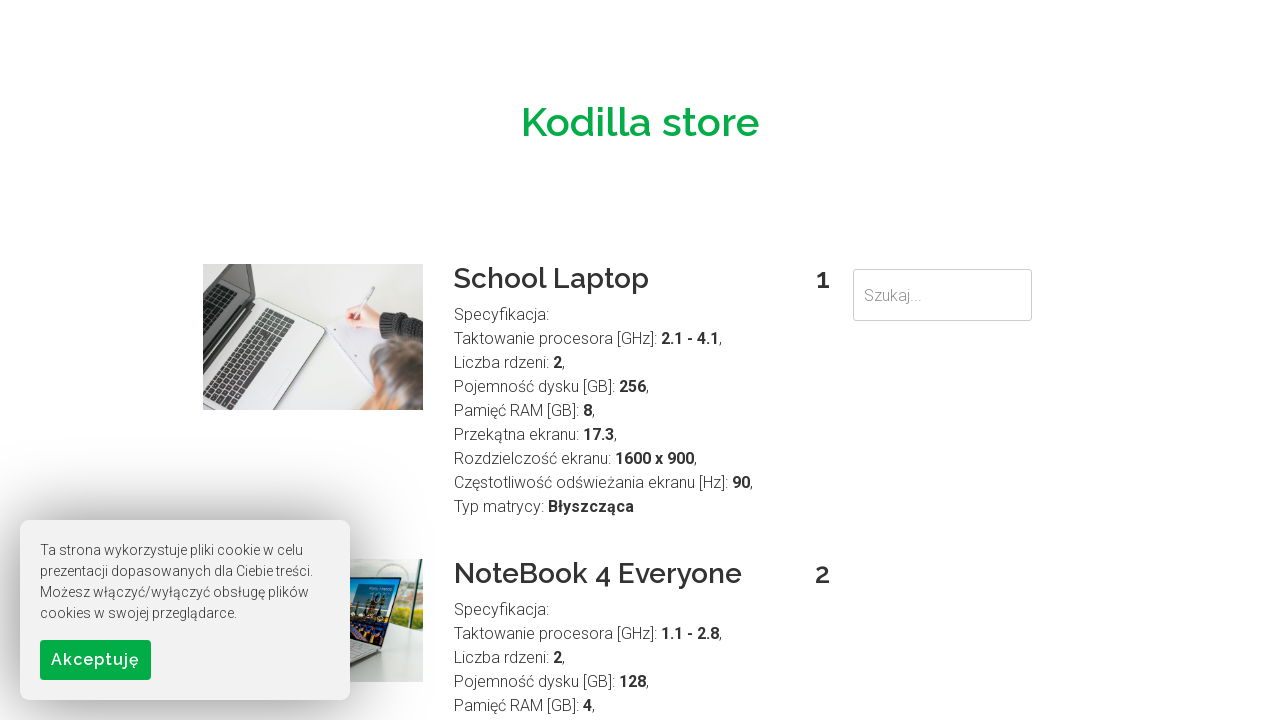

Filled search field with 'Business' variant of phrase 'Business' on #searchField
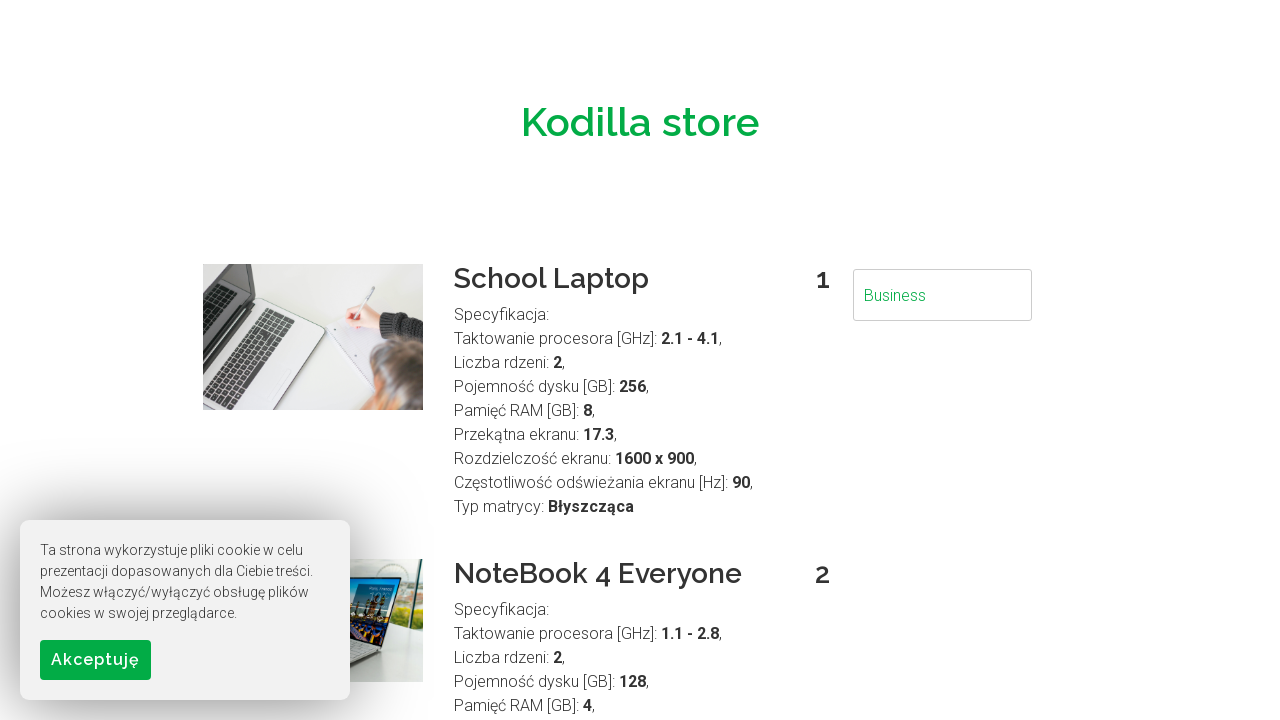

Waited 500ms for search results to update for 'Business'
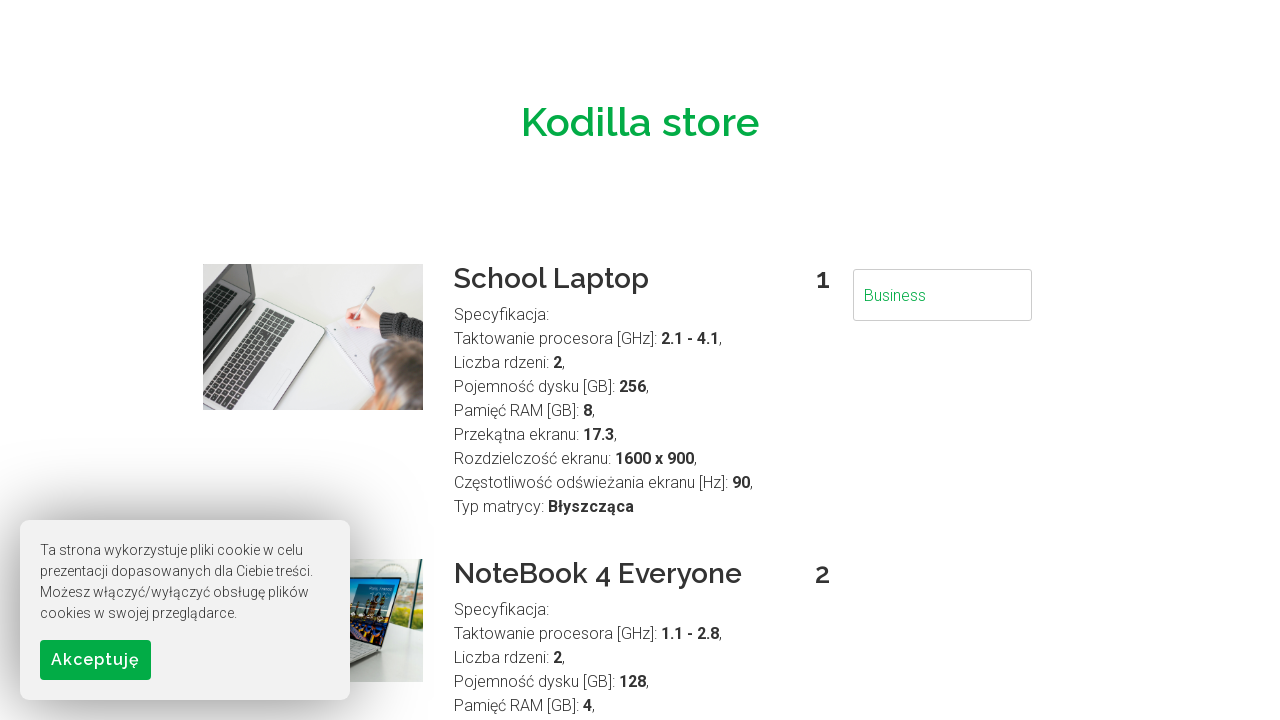

Verified search results are visible for 'Business'
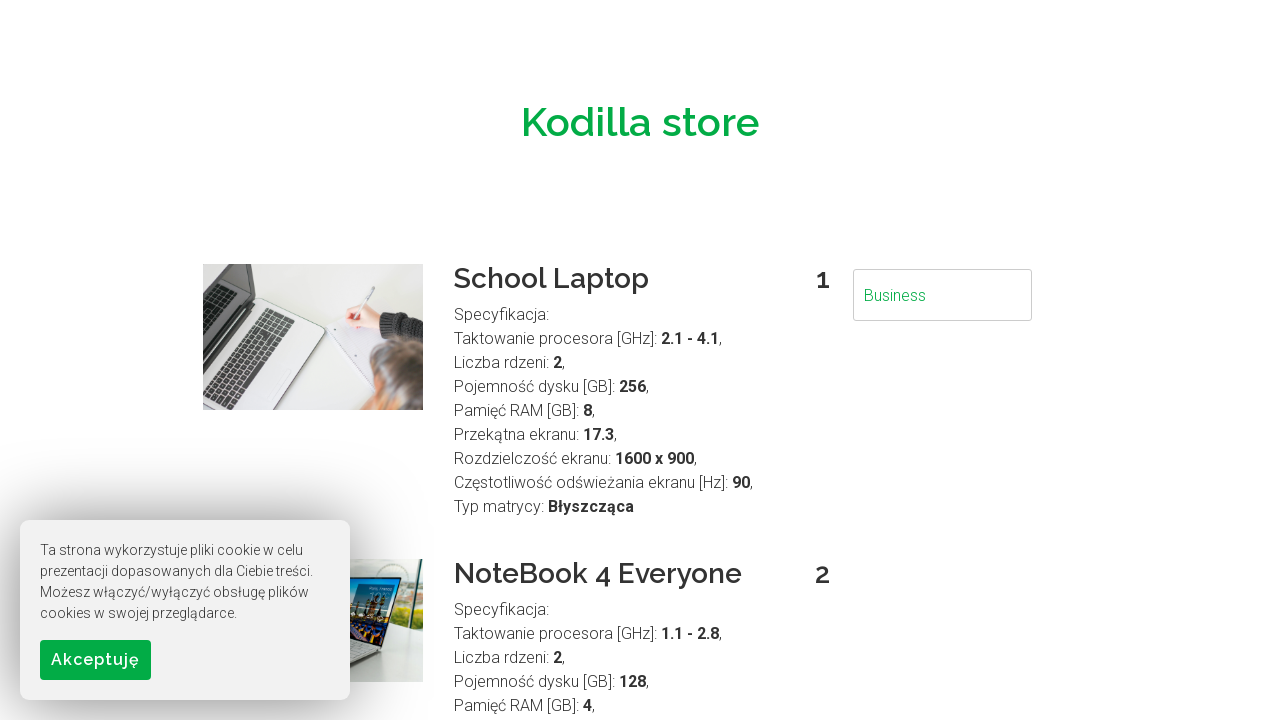

Cleared search field on #searchField
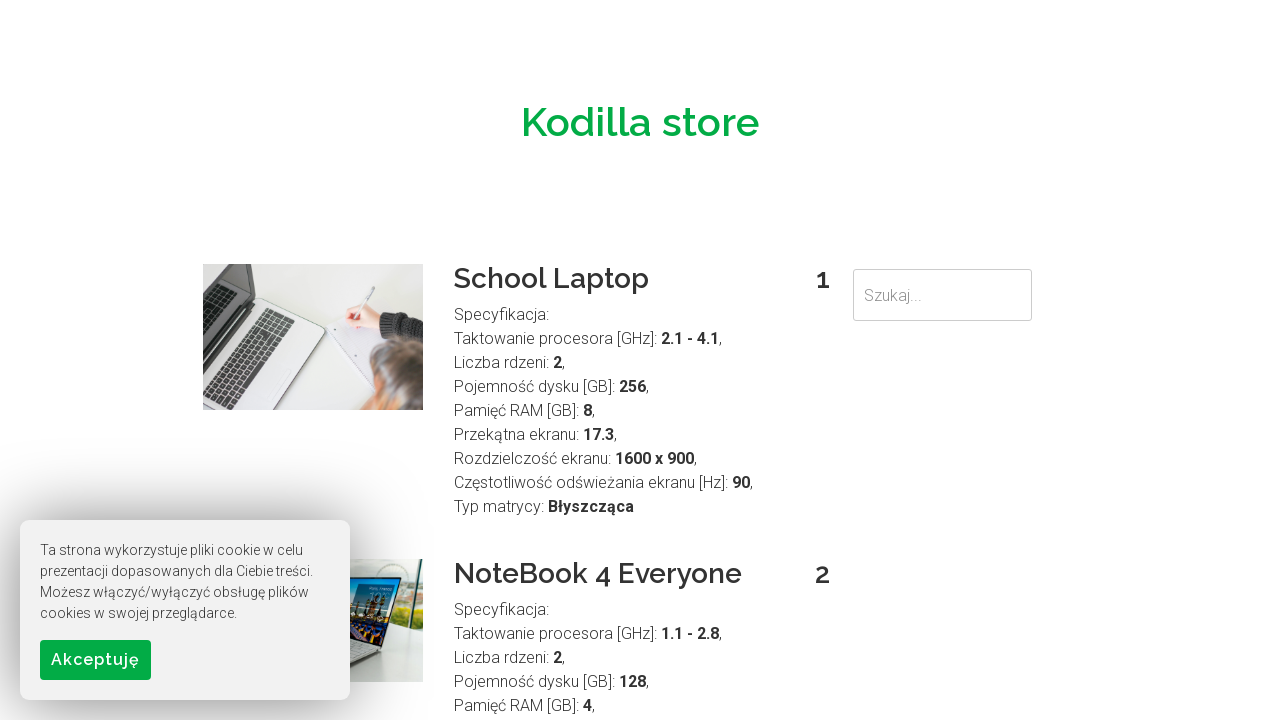

Filled search field with 'business' variant of phrase 'Business' on #searchField
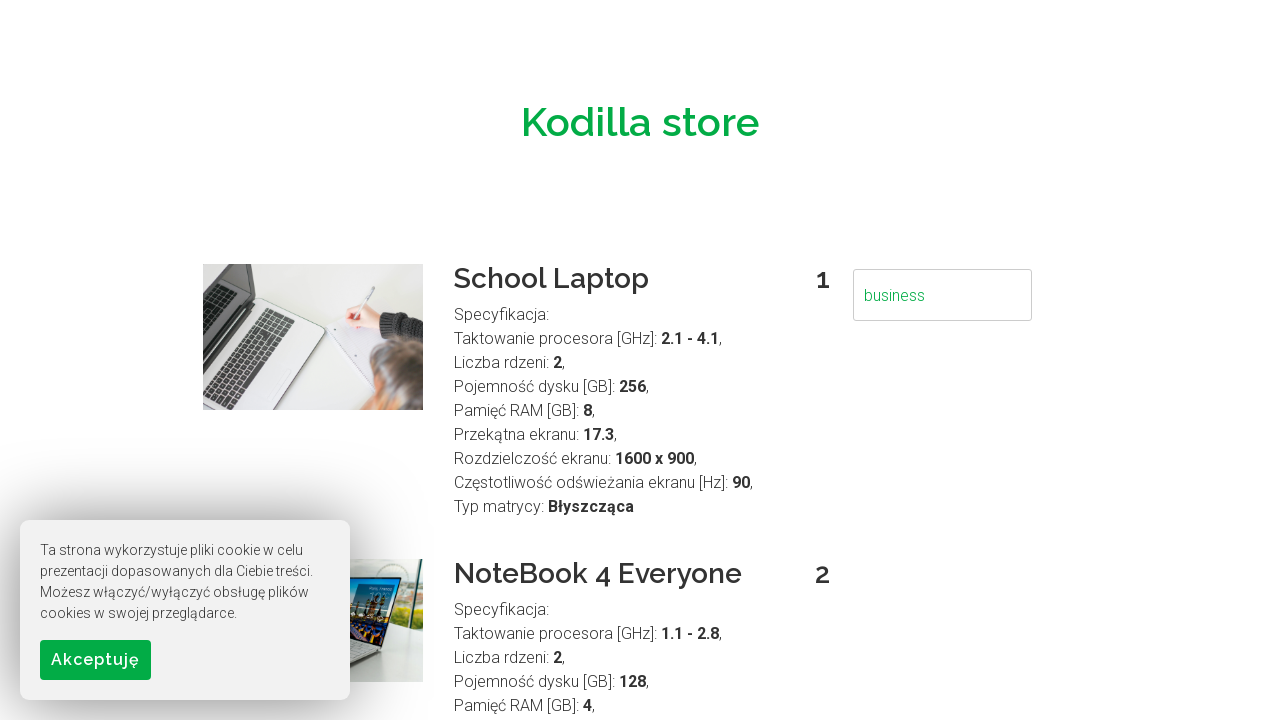

Waited 500ms for search results to update for 'business'
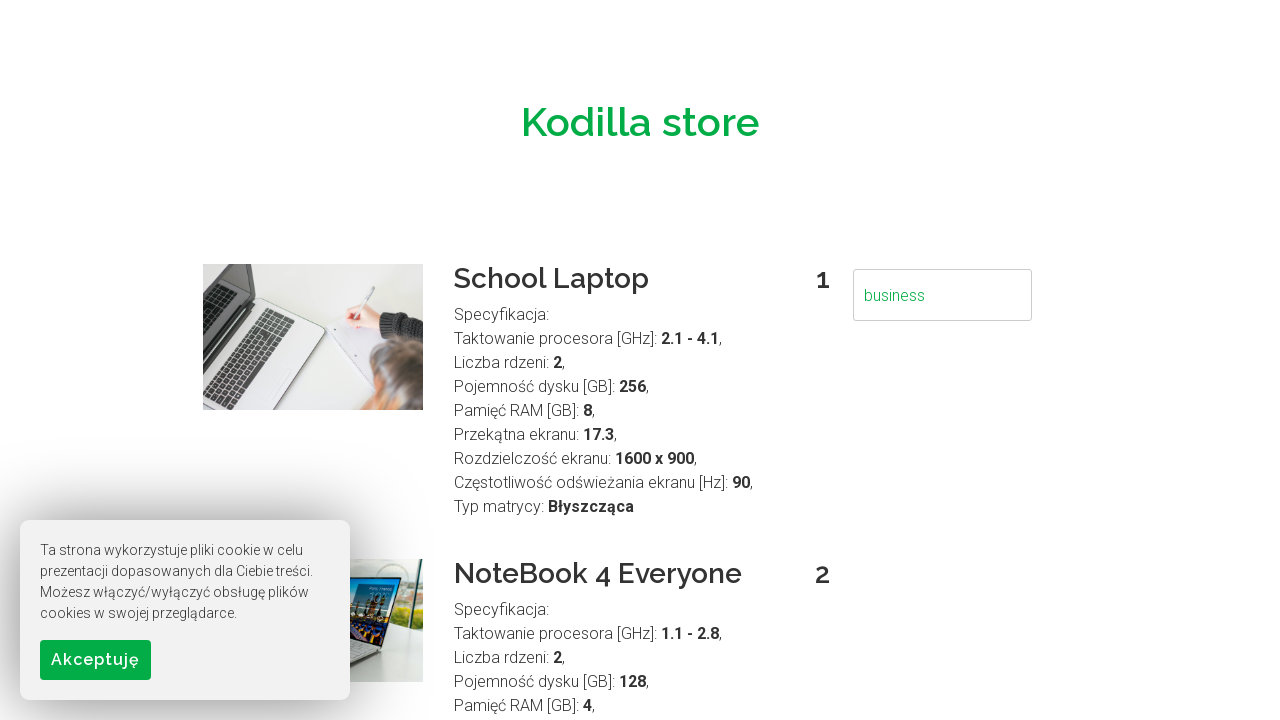

Verified search results are visible for 'business'
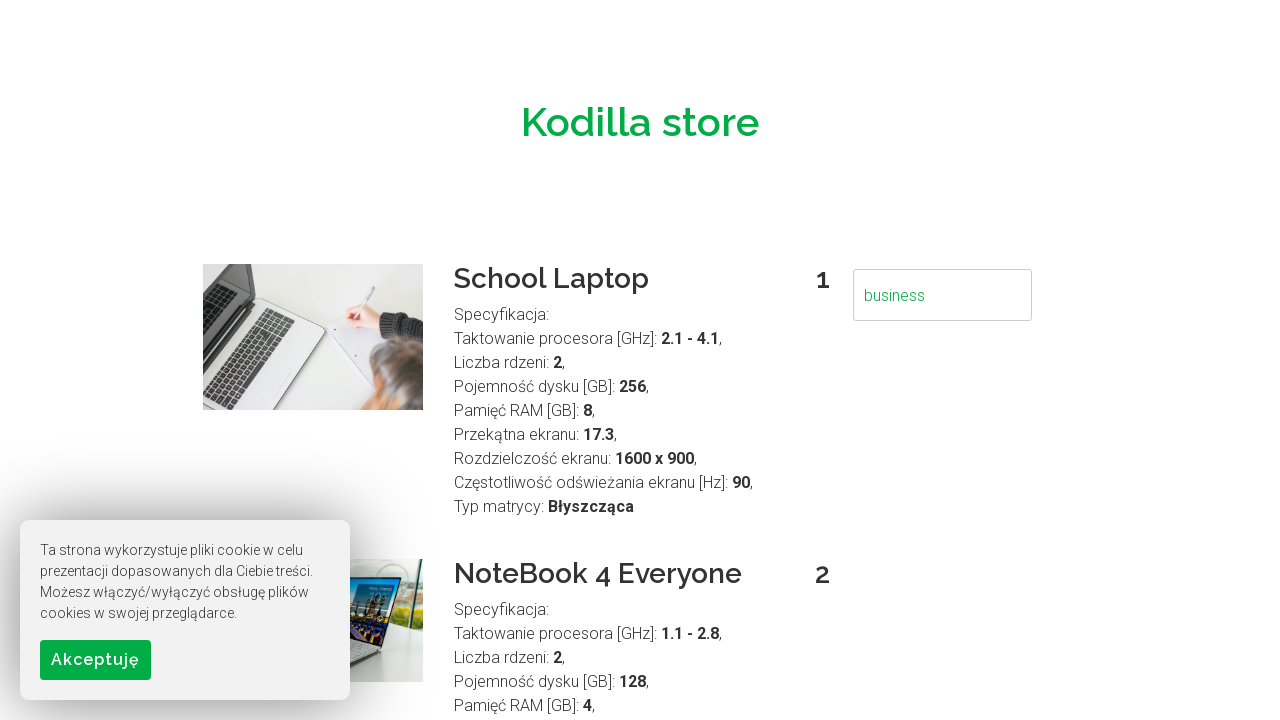

Cleared search field on #searchField
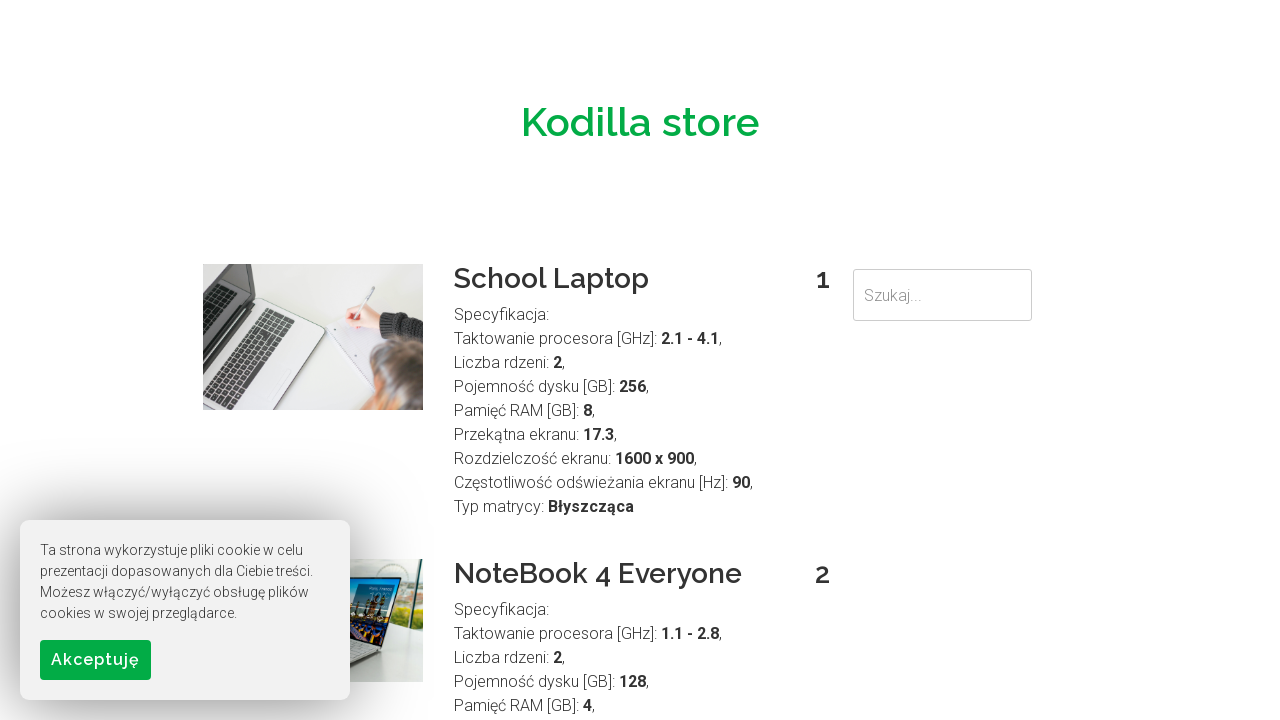

Filled search field with 'BUSINESS' variant of phrase 'Business' on #searchField
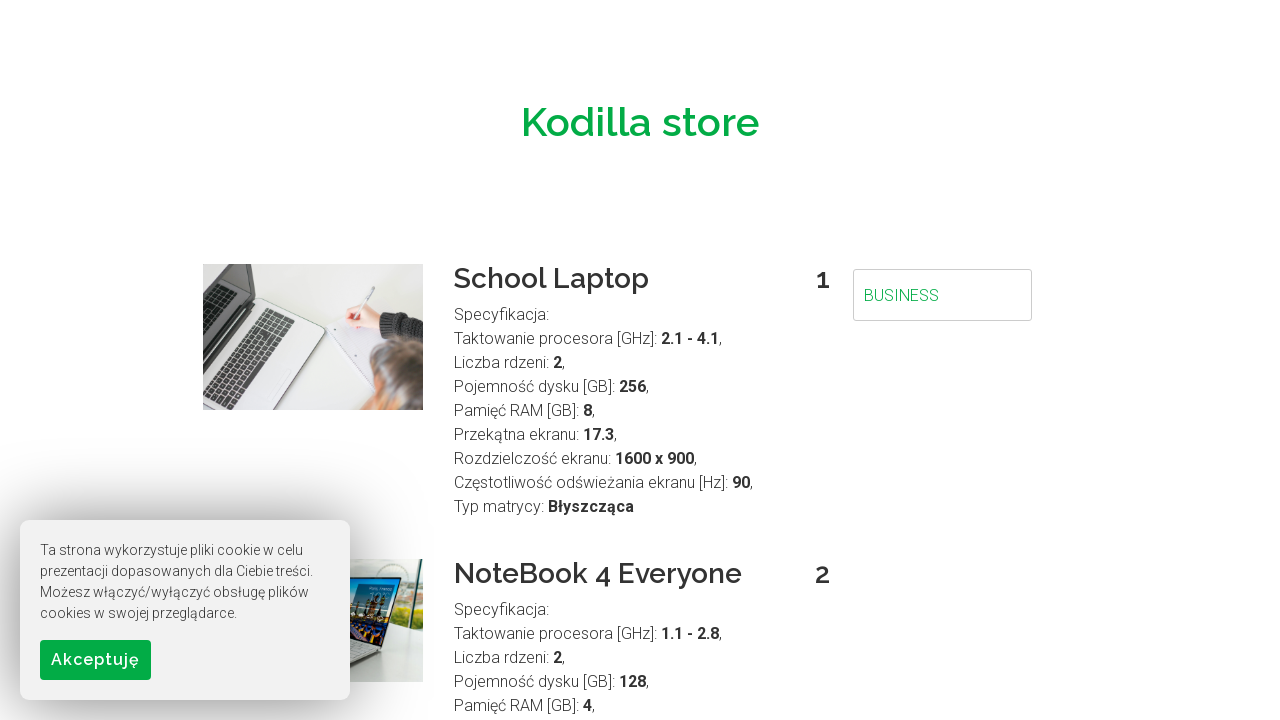

Waited 500ms for search results to update for 'BUSINESS'
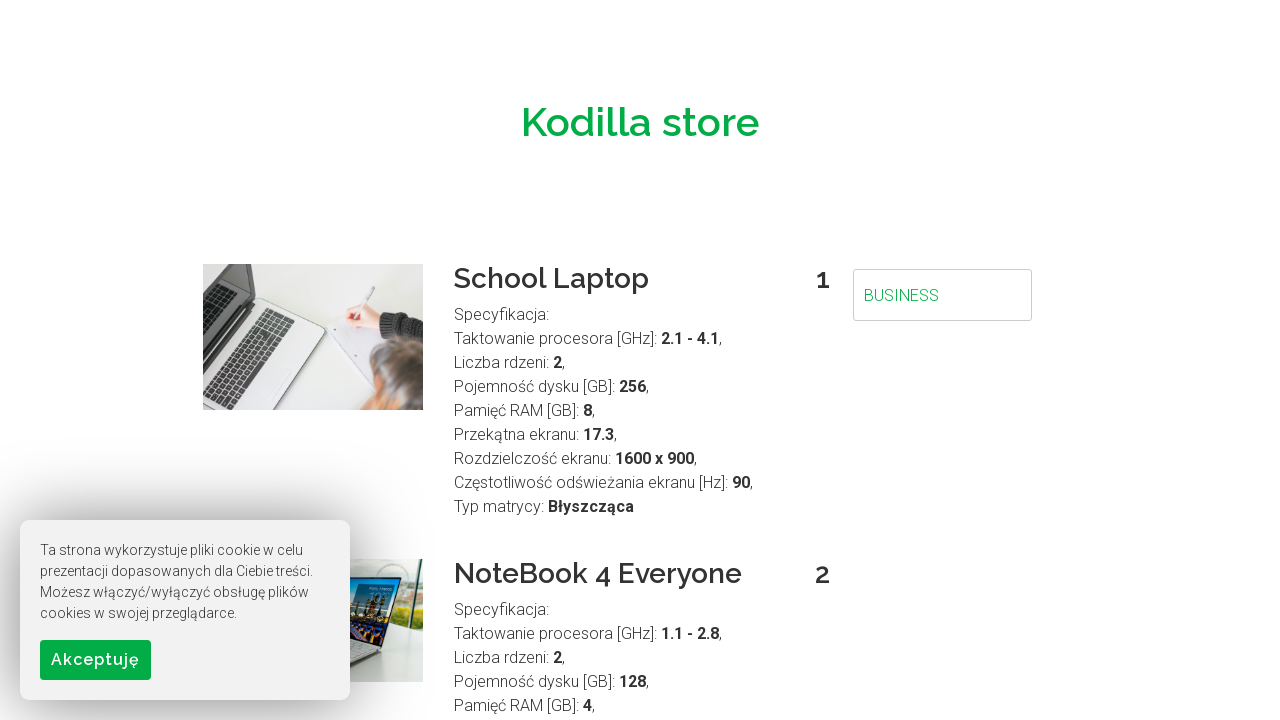

Verified search results are visible for 'BUSINESS'
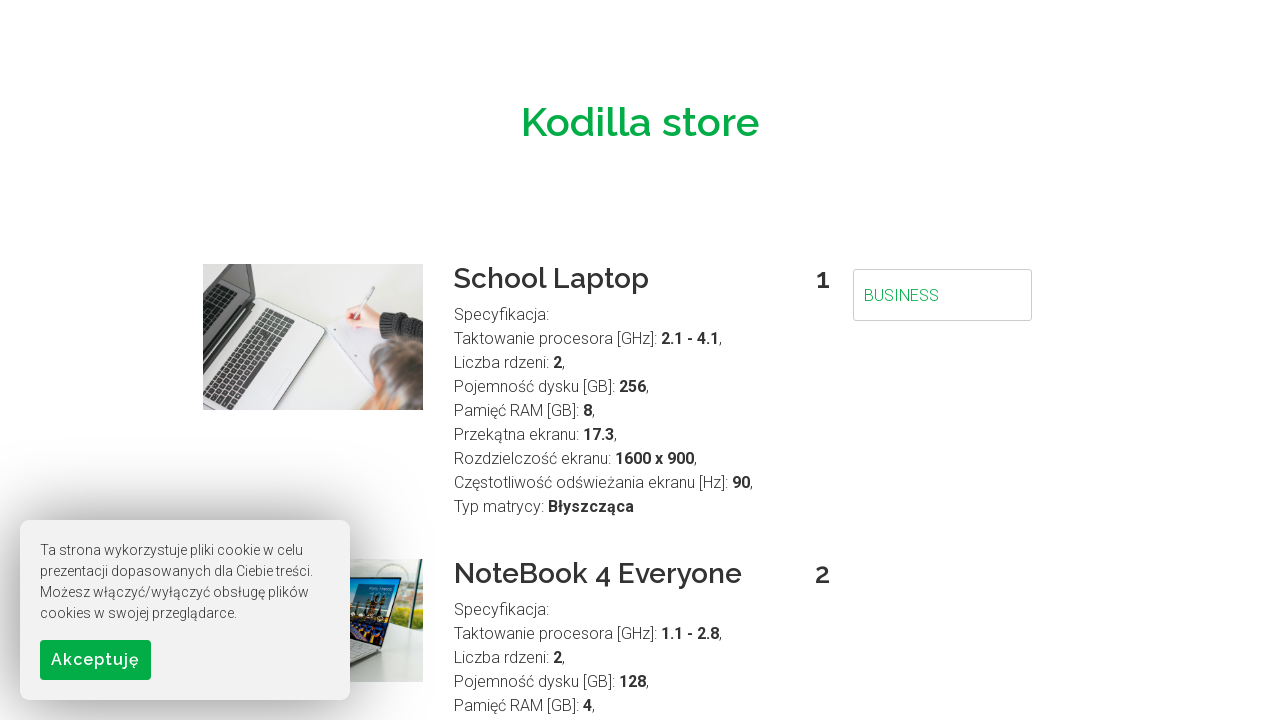

Cleared search field on #searchField
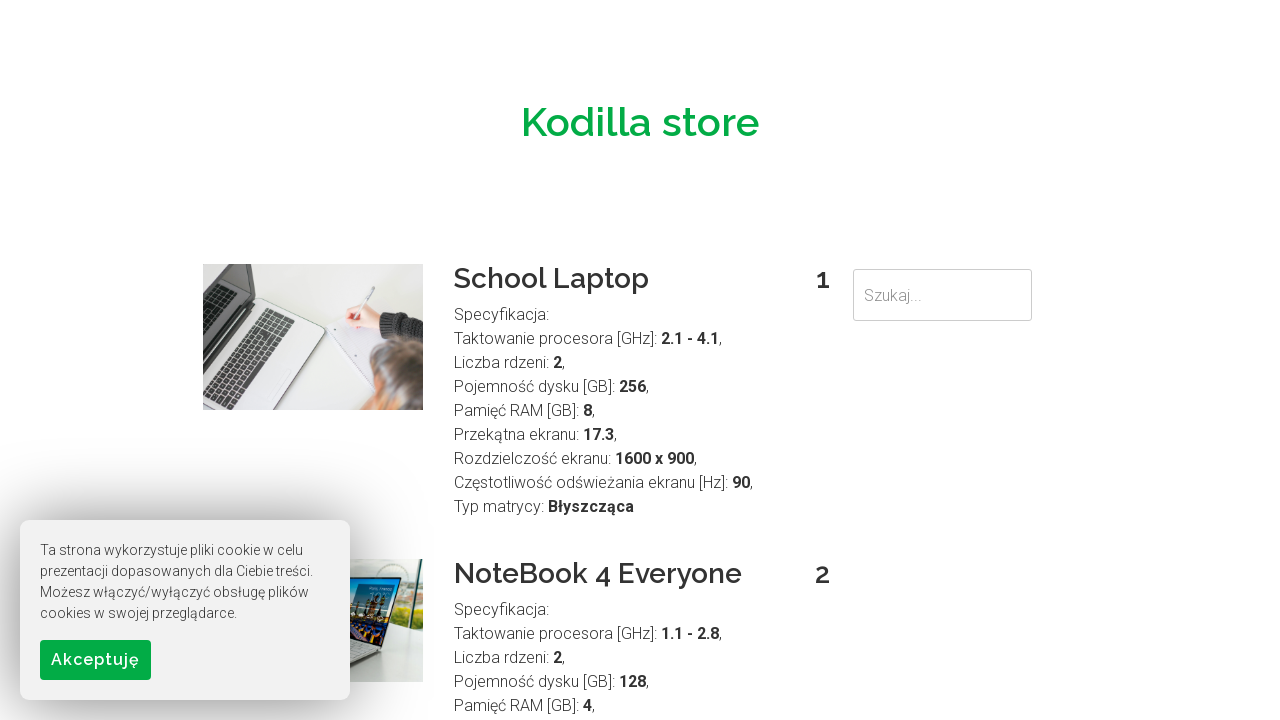

Filled search field with 'Gaming' variant of phrase 'Gaming' on #searchField
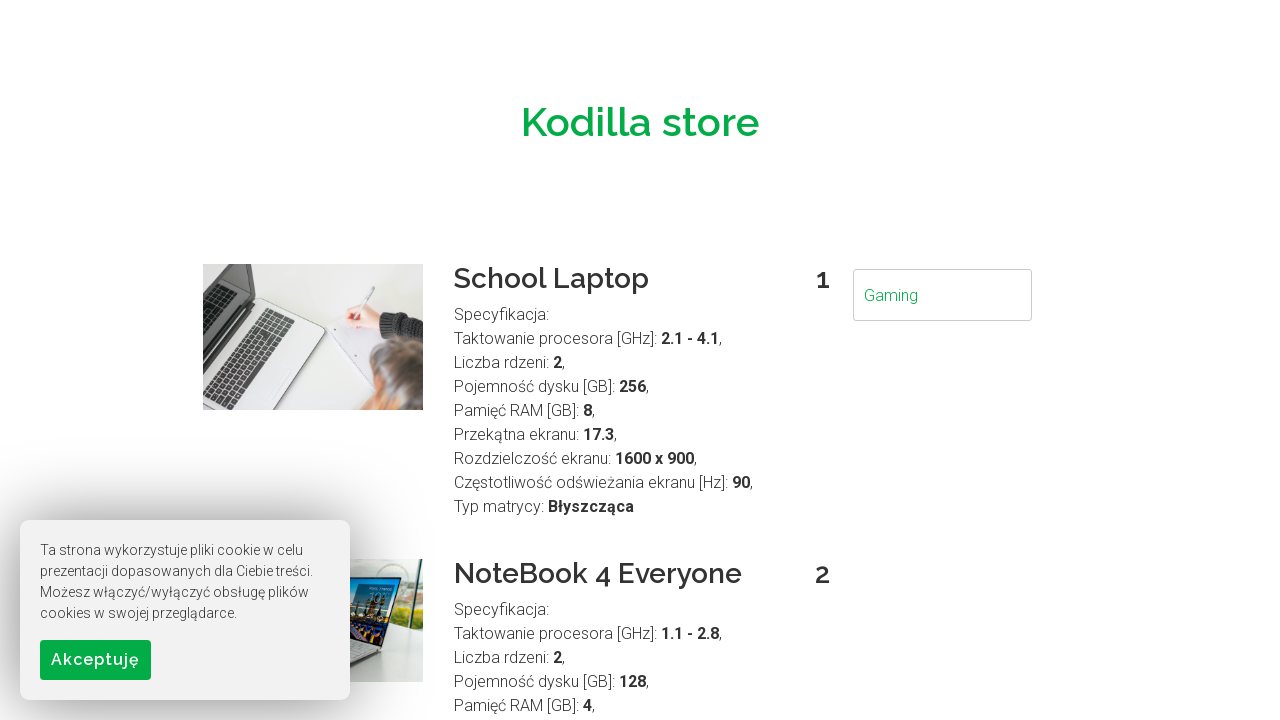

Waited 500ms for search results to update for 'Gaming'
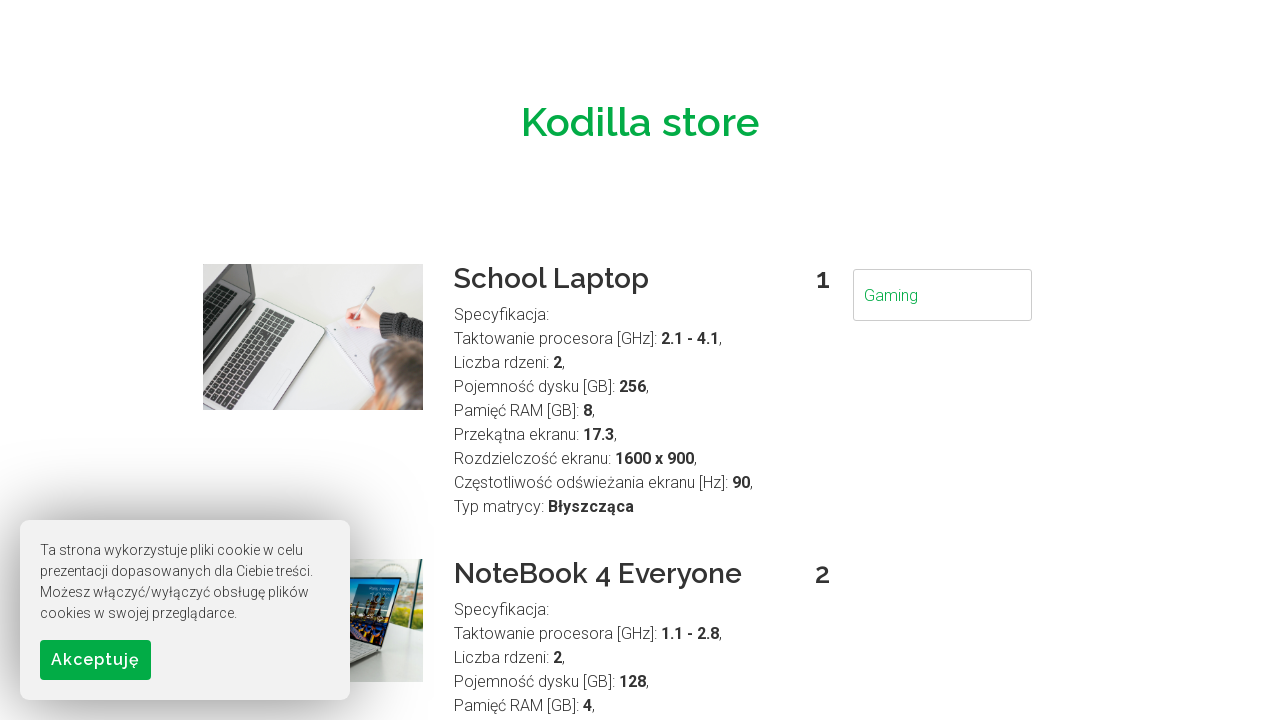

Verified search results are visible for 'Gaming'
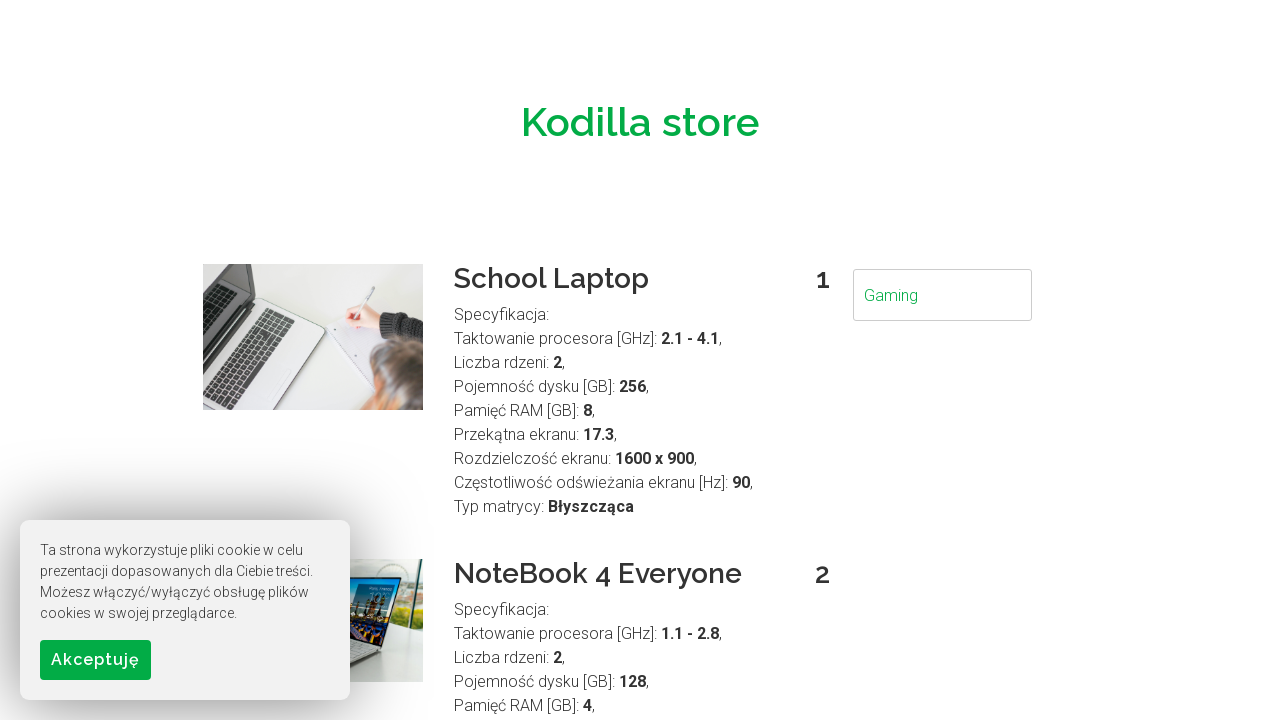

Cleared search field on #searchField
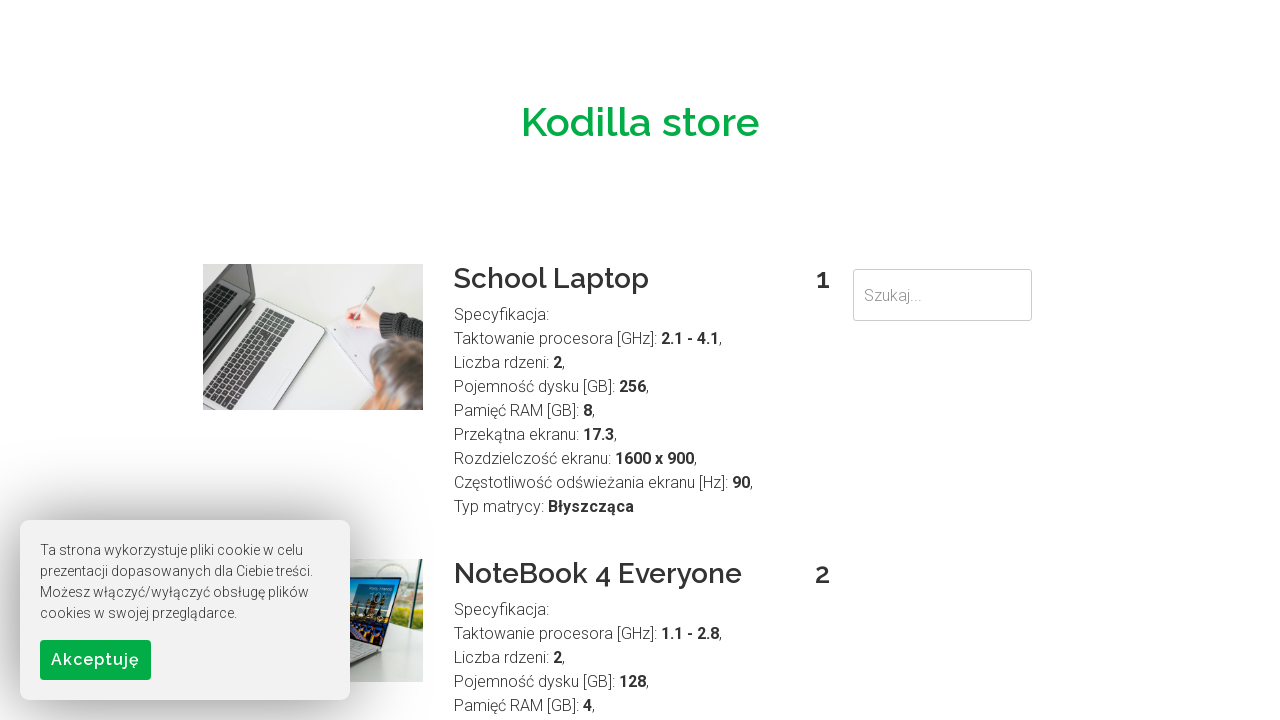

Filled search field with 'gaming' variant of phrase 'Gaming' on #searchField
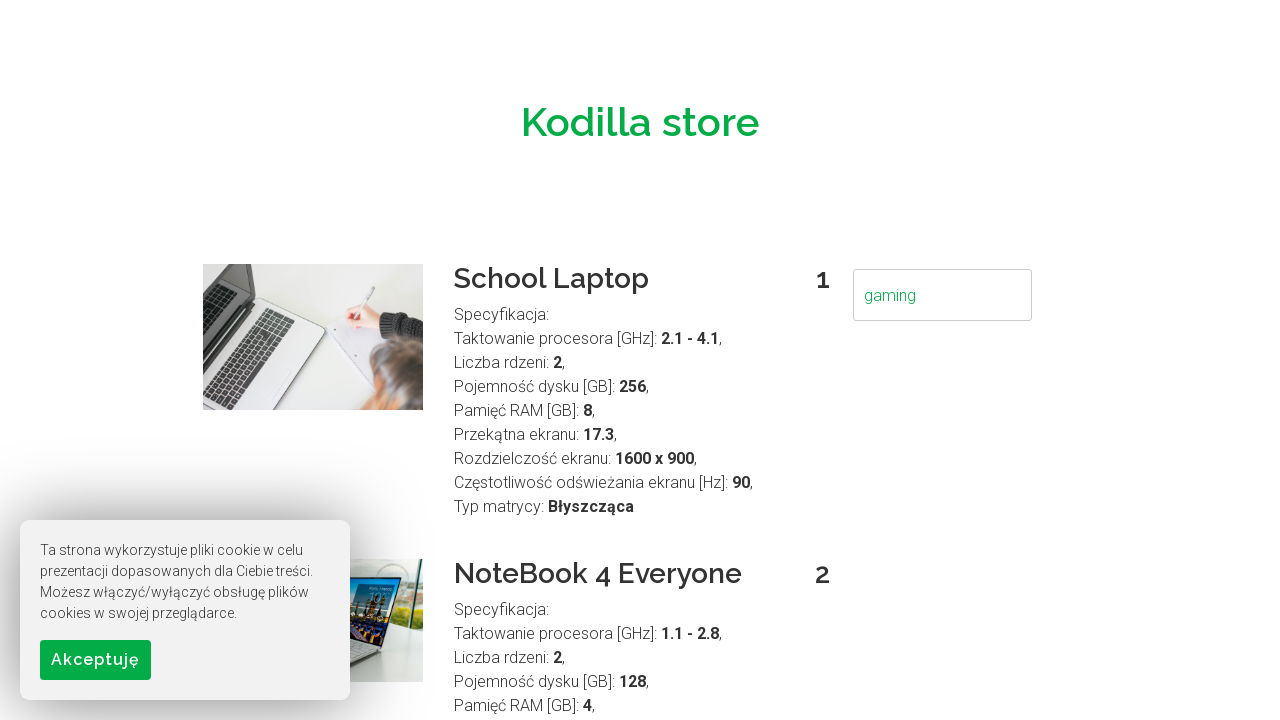

Waited 500ms for search results to update for 'gaming'
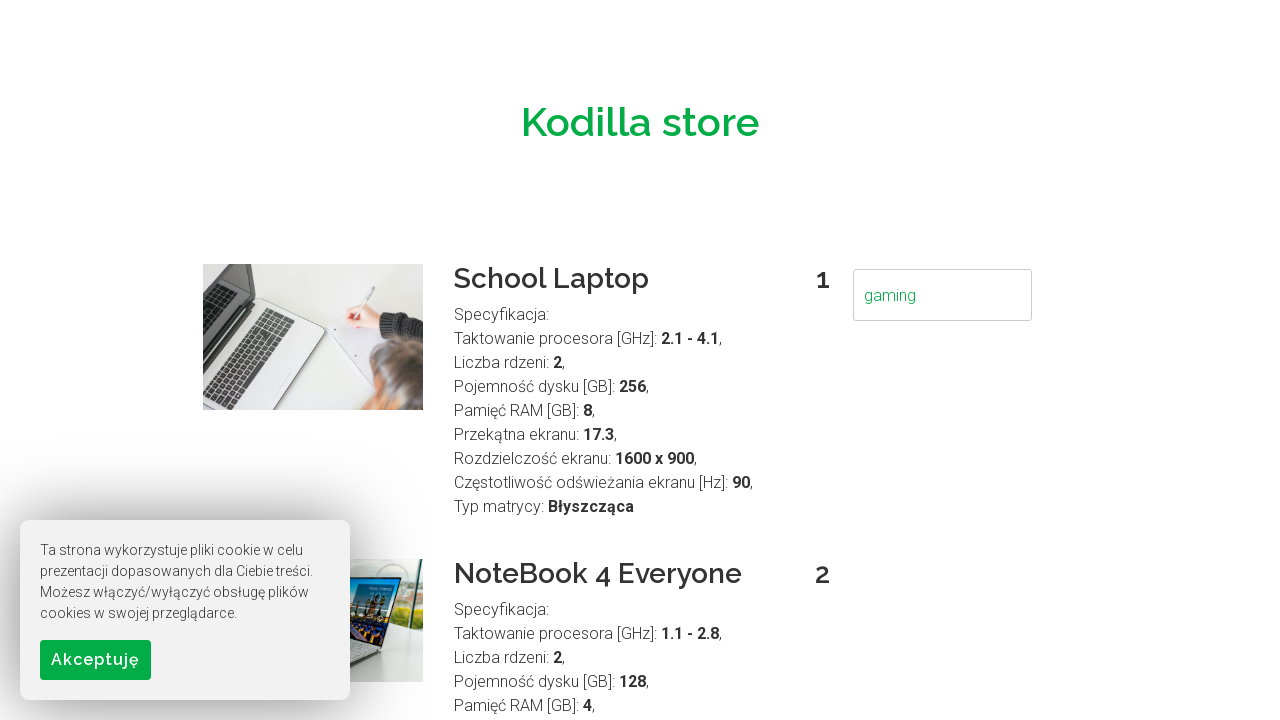

Verified search results are visible for 'gaming'
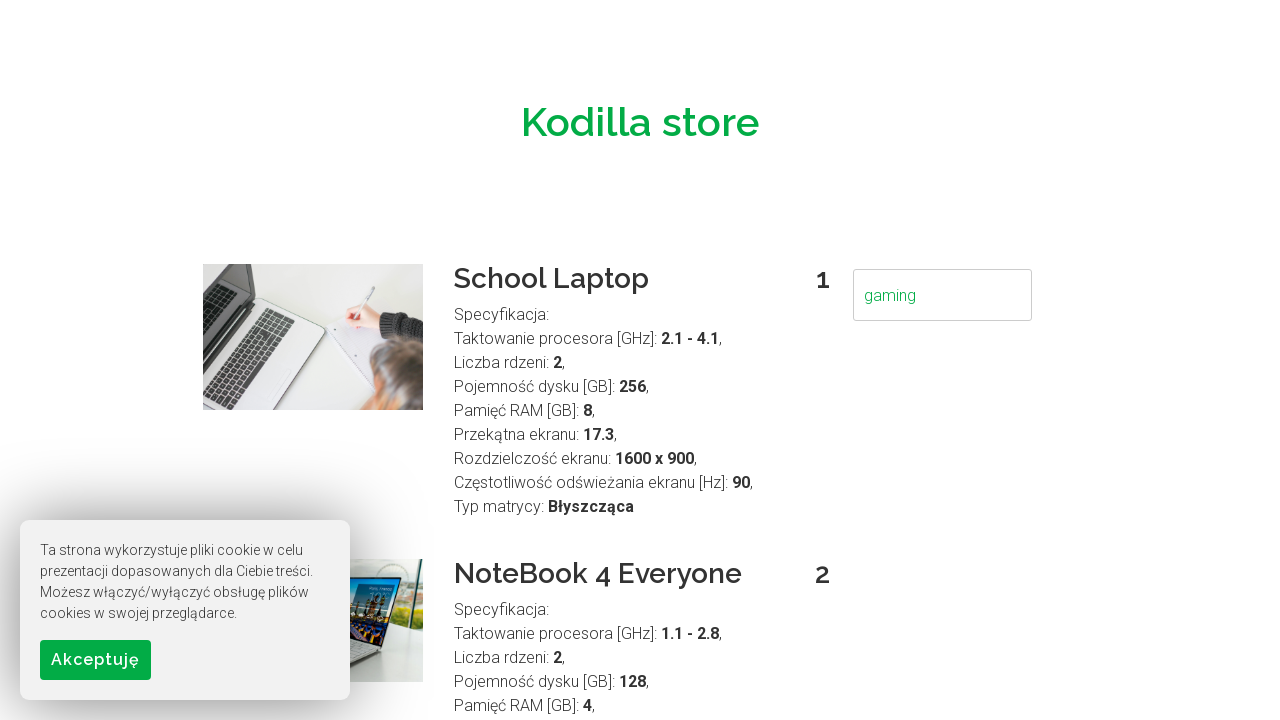

Cleared search field on #searchField
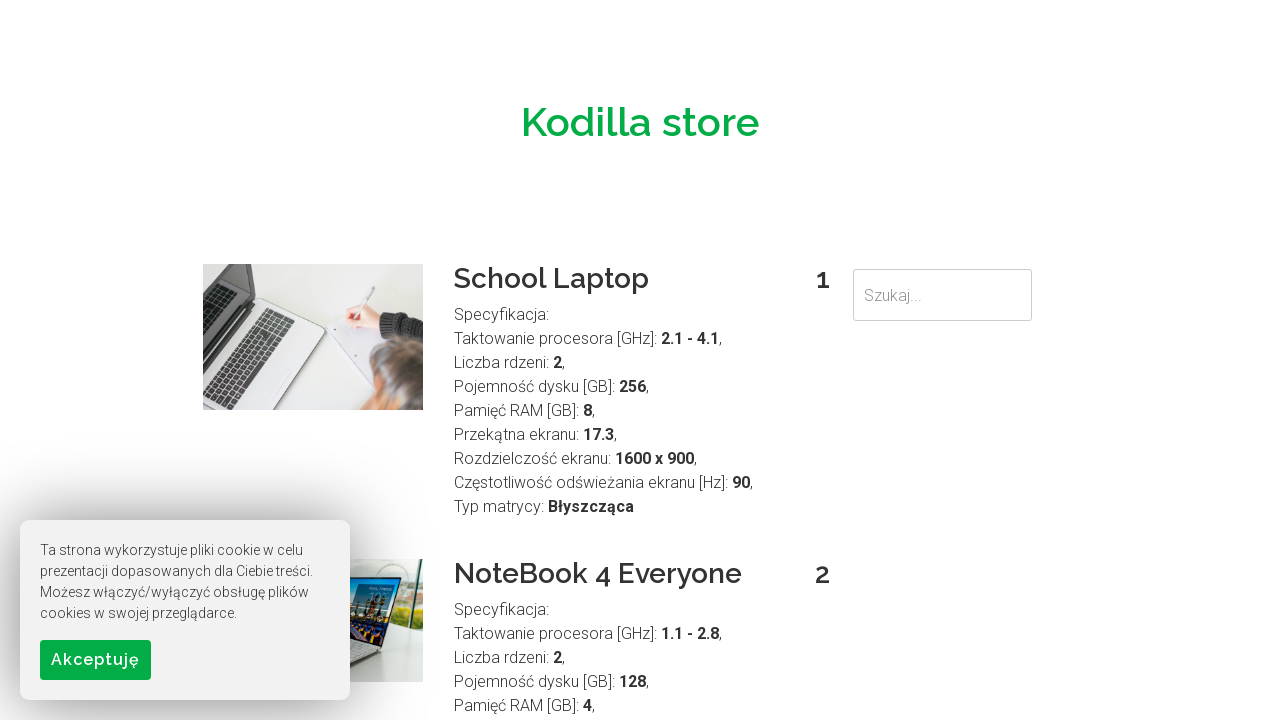

Filled search field with 'GAMING' variant of phrase 'Gaming' on #searchField
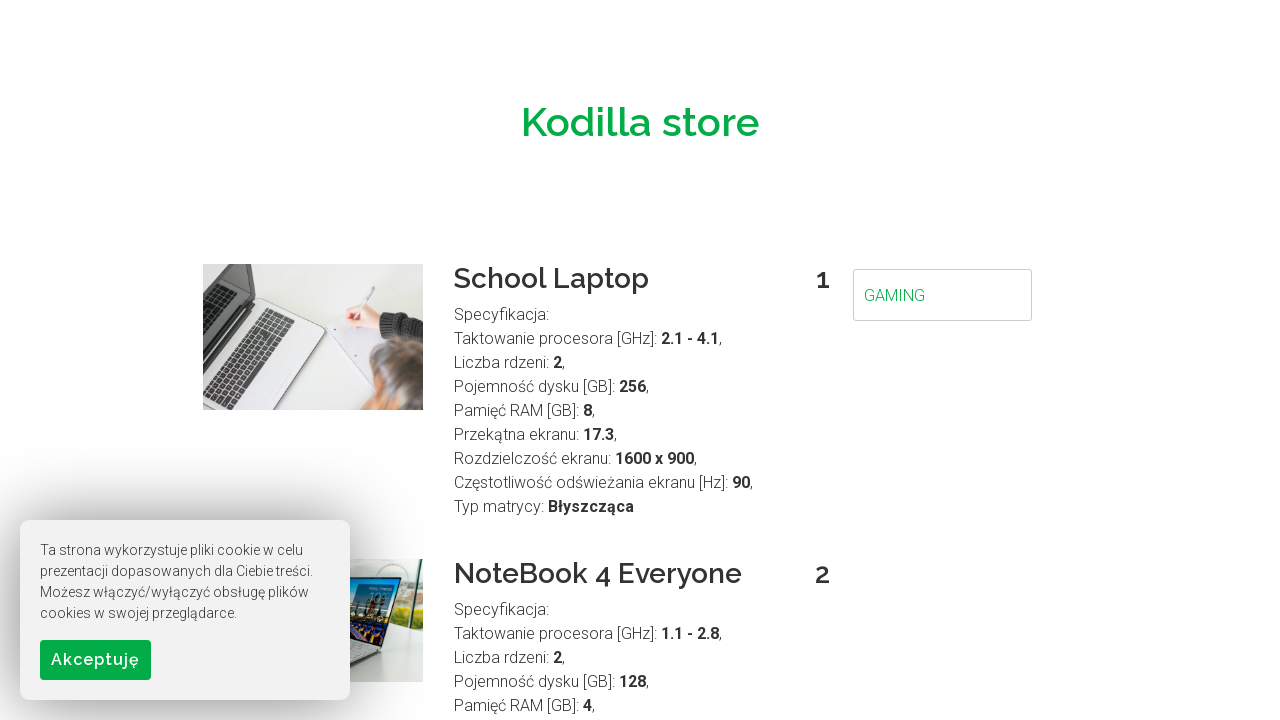

Waited 500ms for search results to update for 'GAMING'
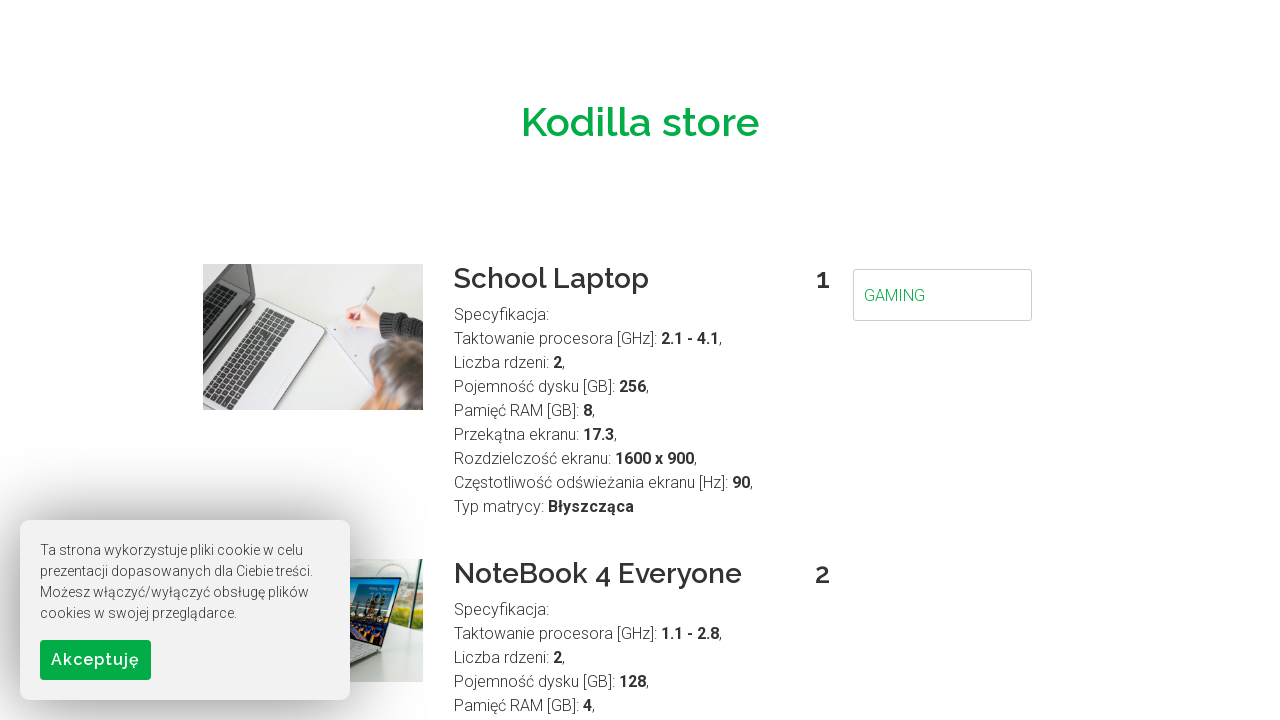

Verified search results are visible for 'GAMING'
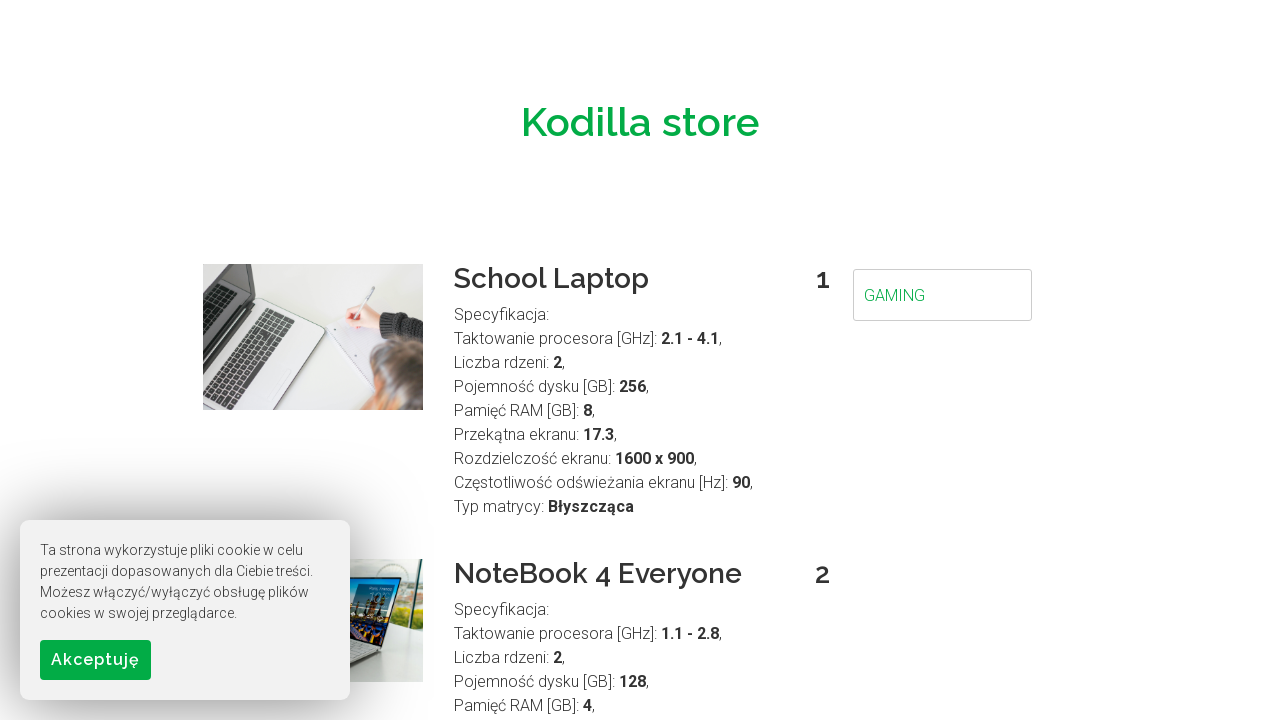

Cleared search field on #searchField
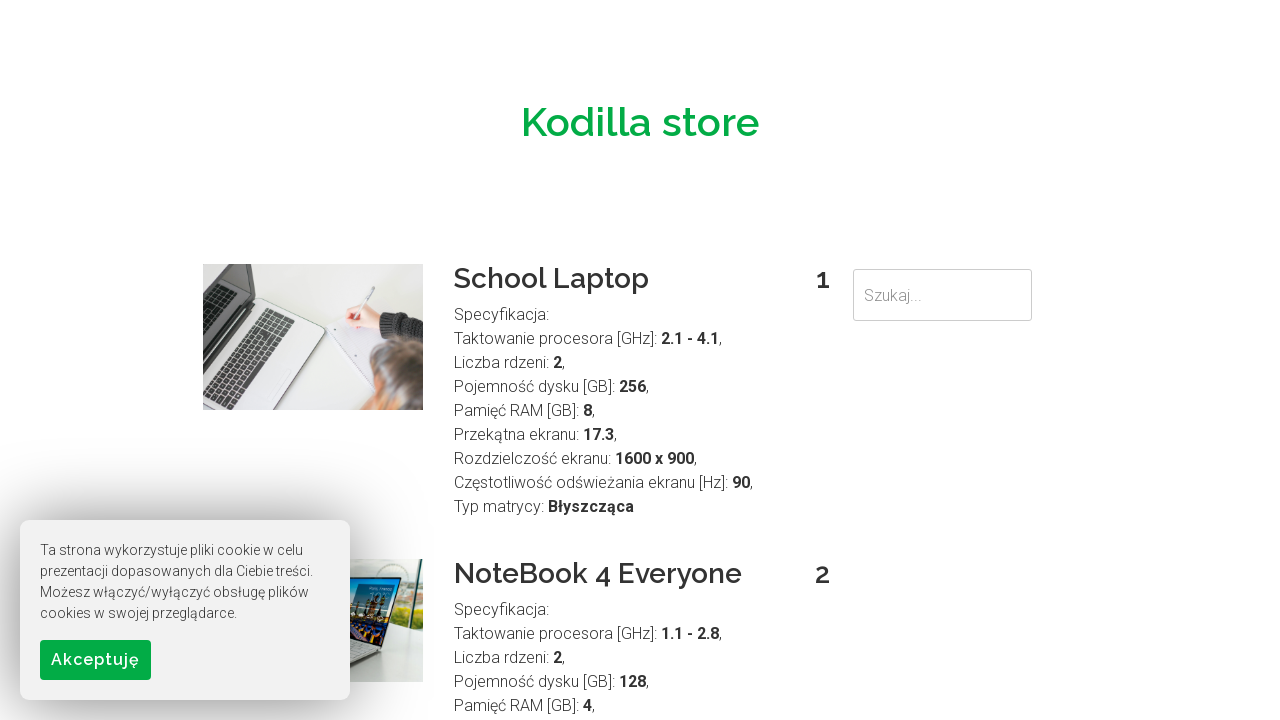

Filled search field with 'Powerful' variant of phrase 'Powerful' on #searchField
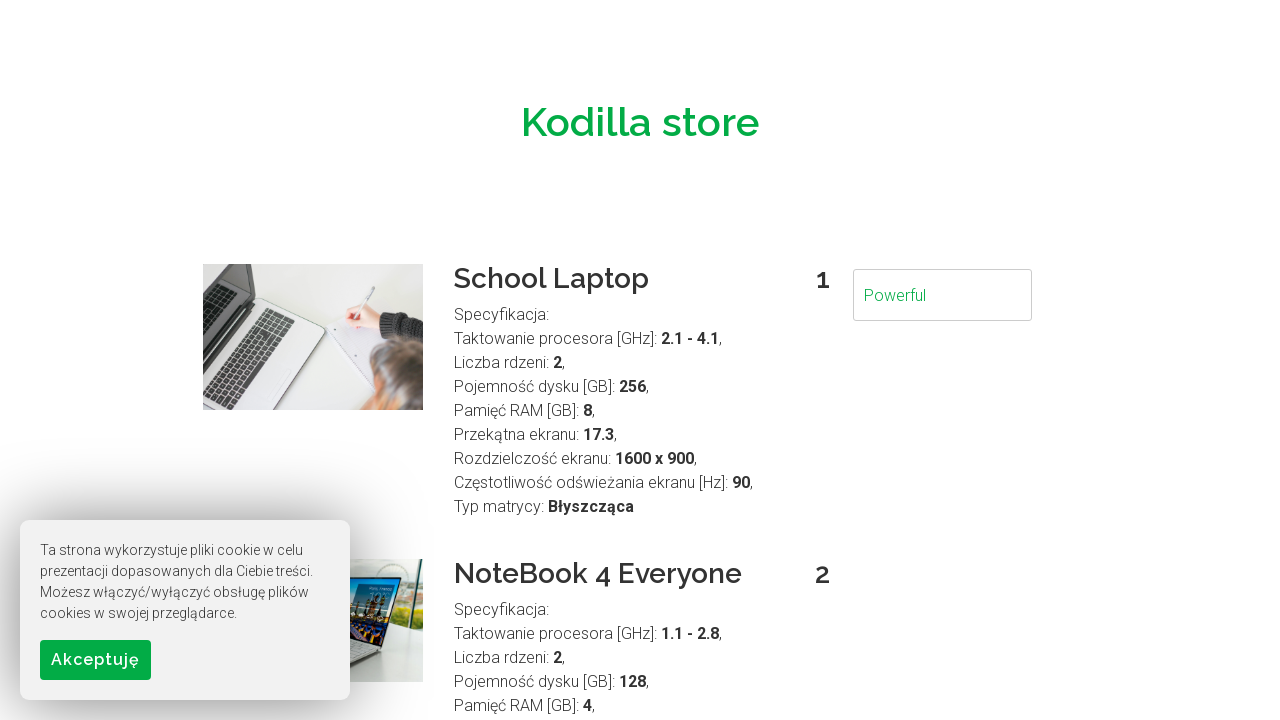

Waited 500ms for search results to update for 'Powerful'
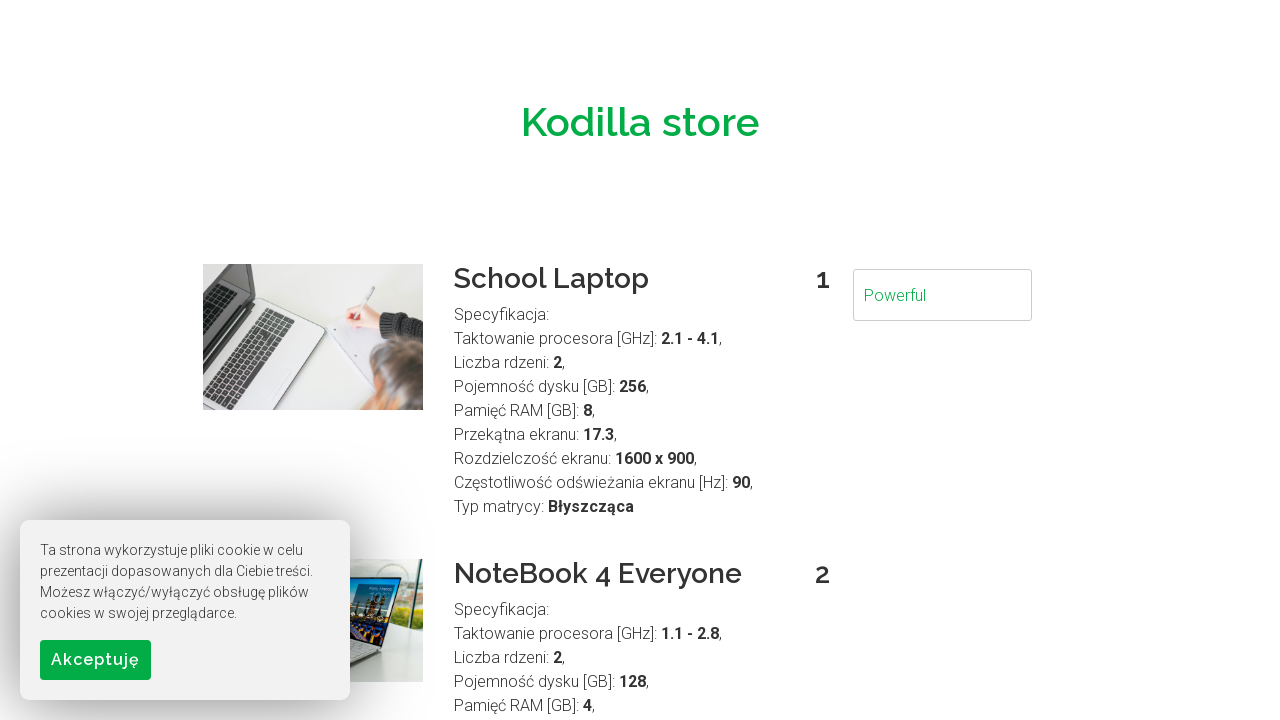

Verified search results are visible for 'Powerful'
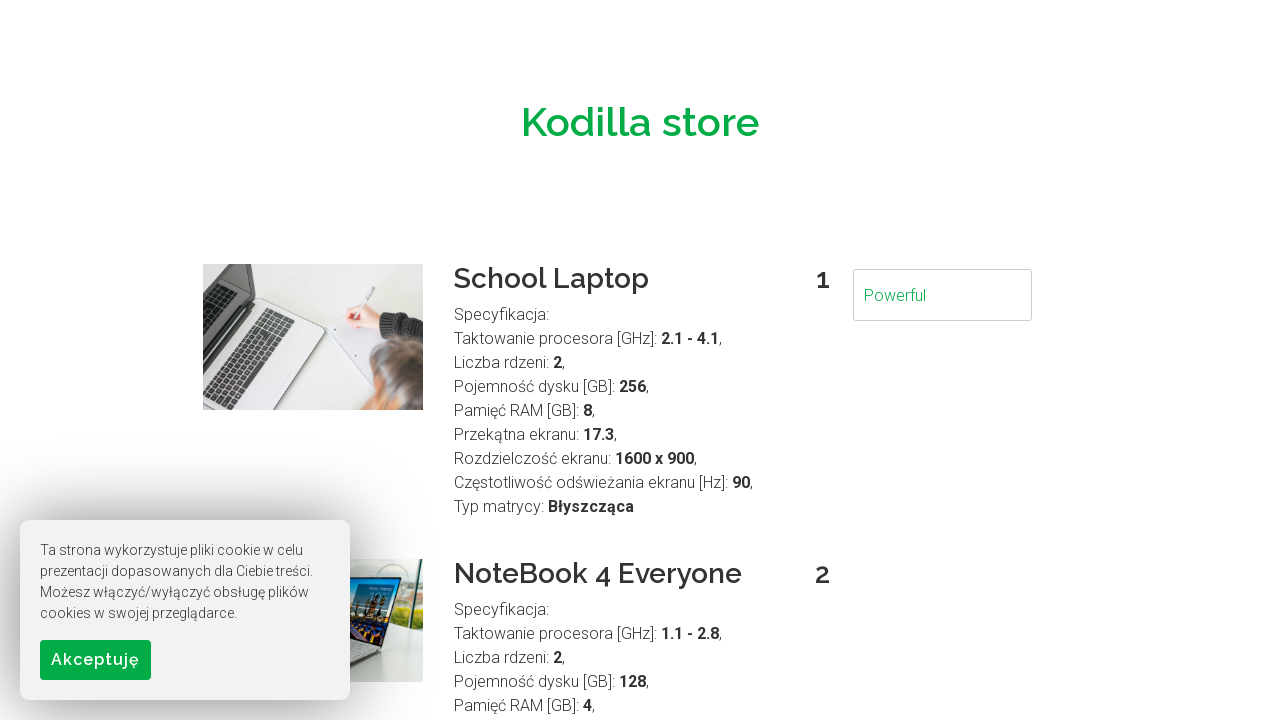

Cleared search field on #searchField
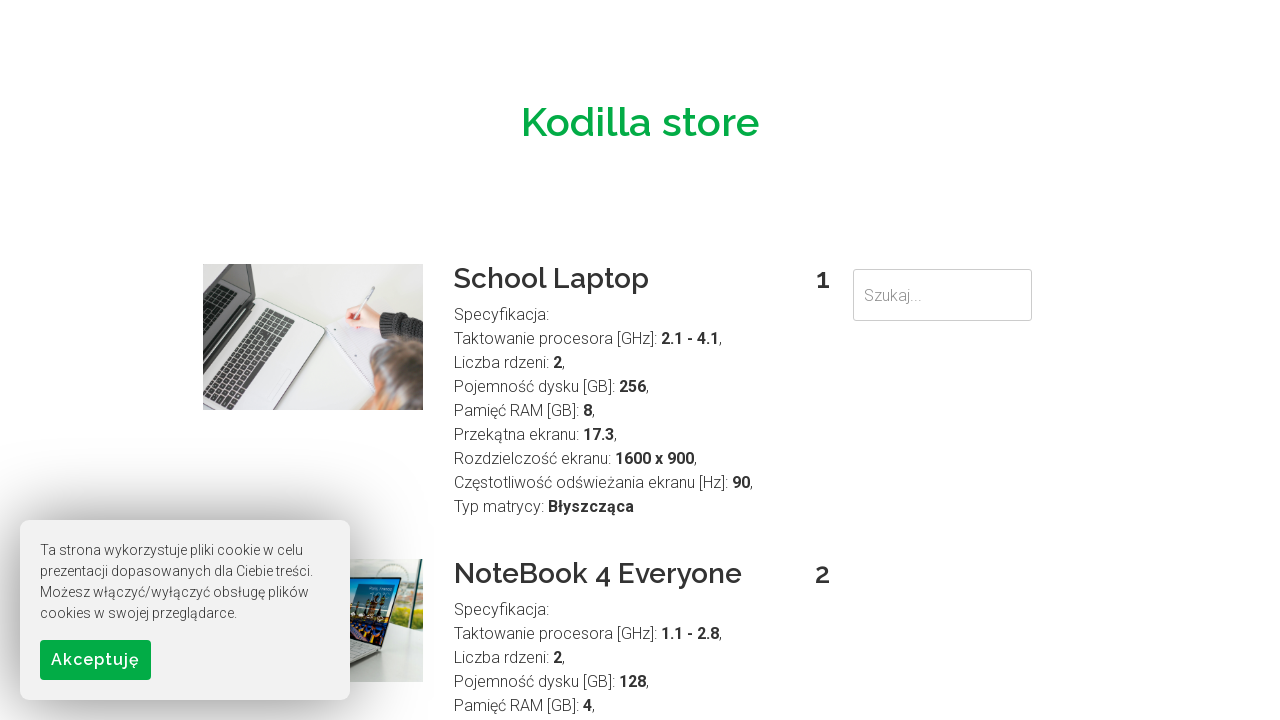

Filled search field with 'powerful' variant of phrase 'Powerful' on #searchField
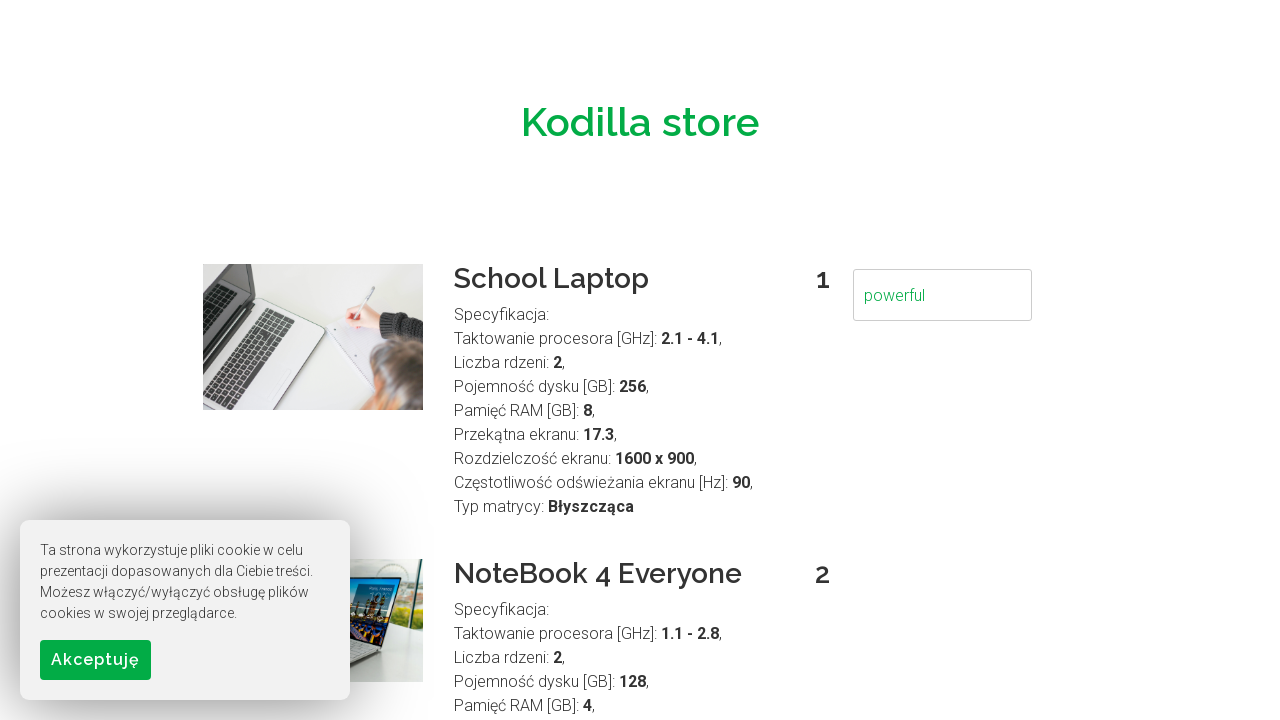

Waited 500ms for search results to update for 'powerful'
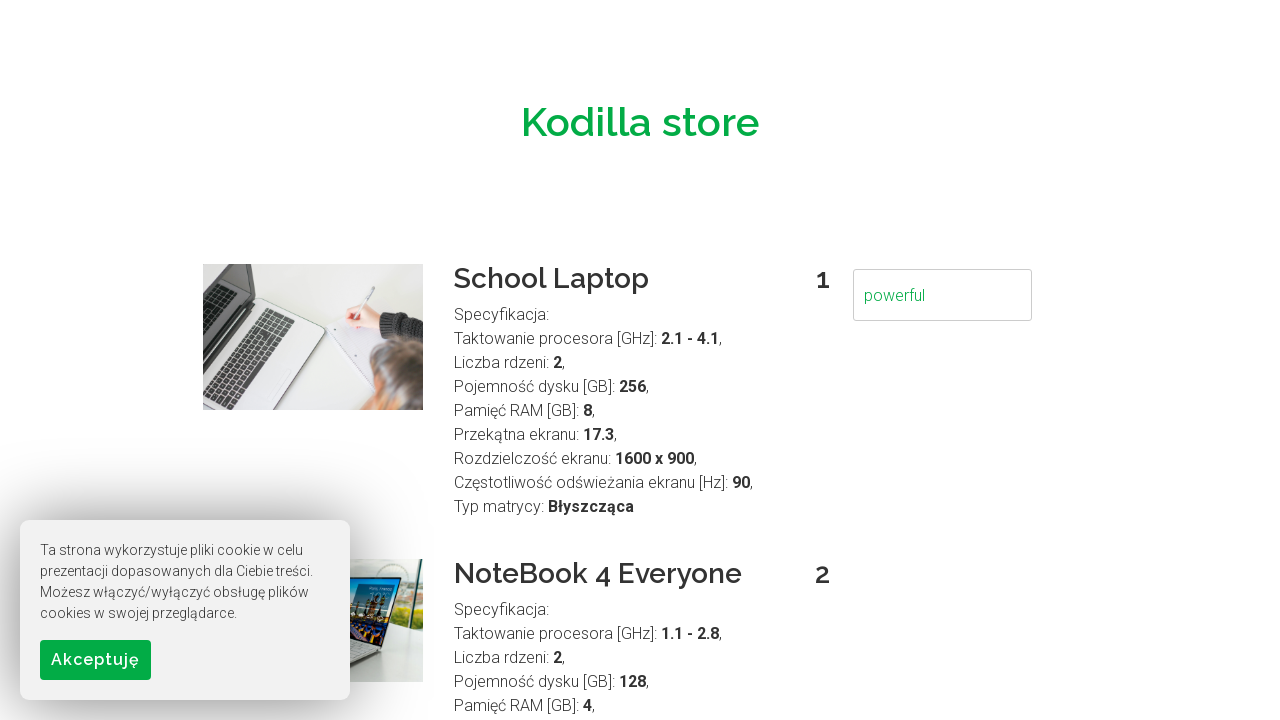

Verified search results are visible for 'powerful'
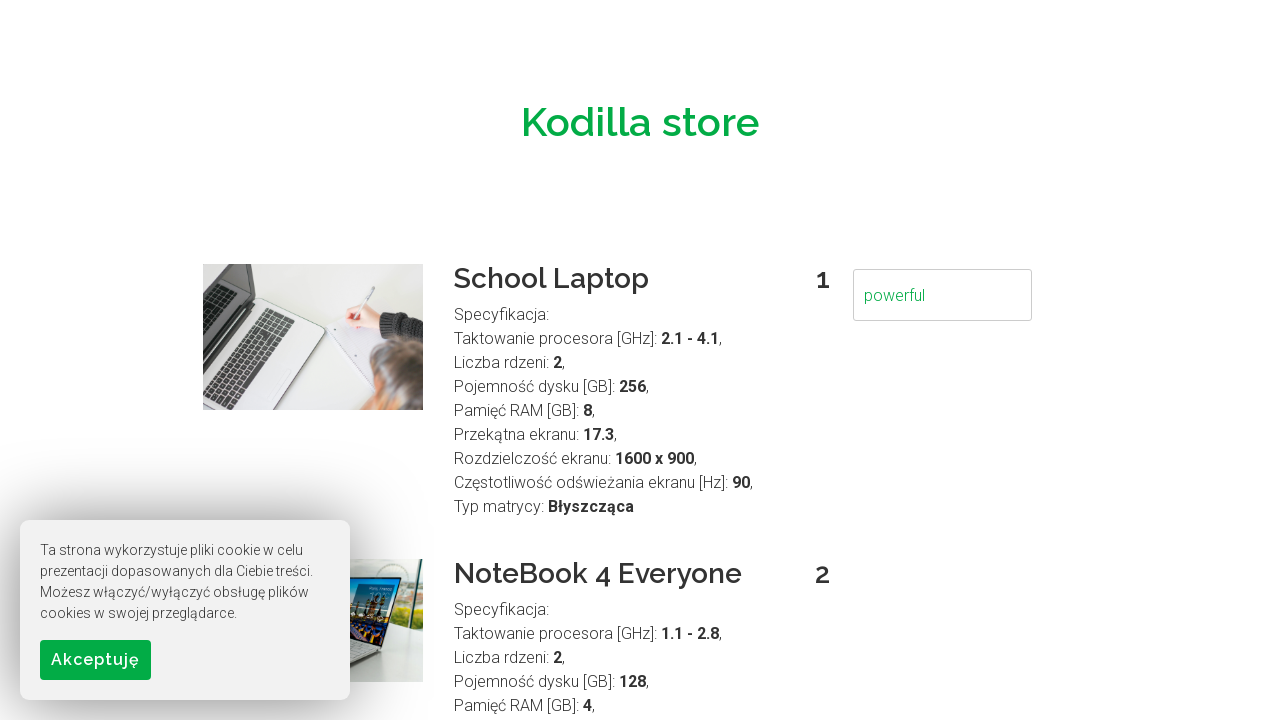

Cleared search field on #searchField
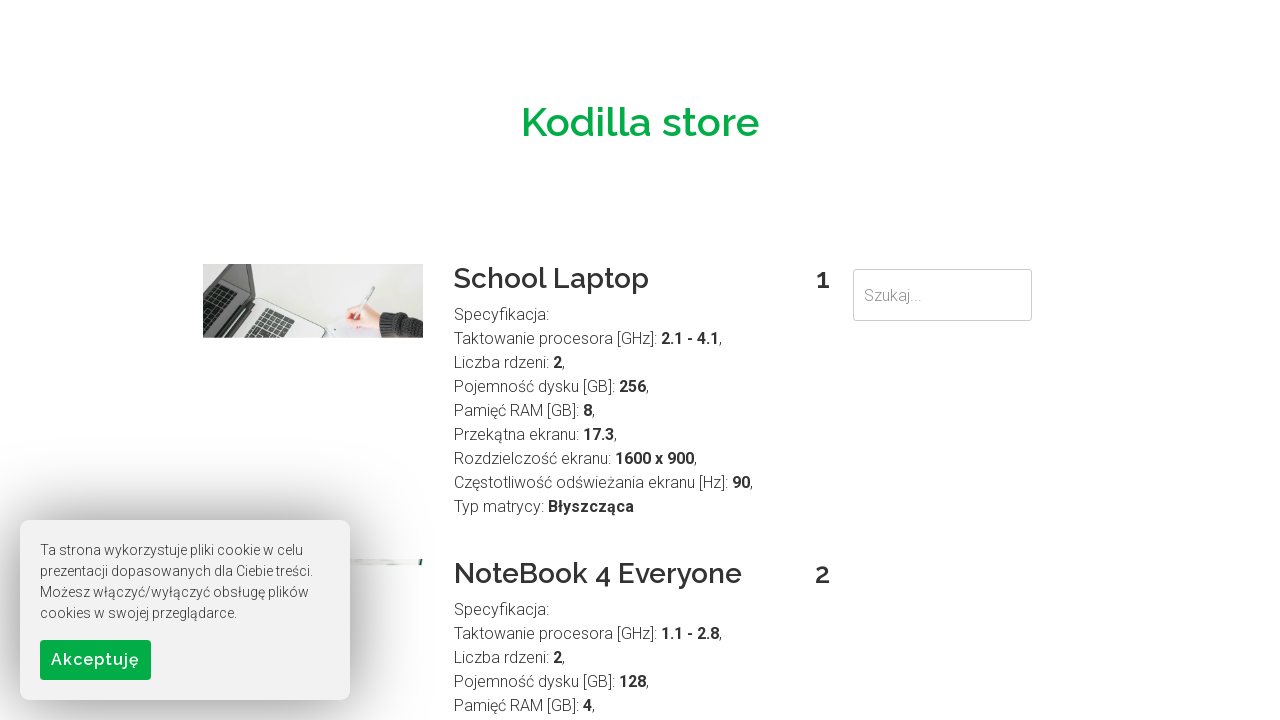

Filled search field with 'POWERFUL' variant of phrase 'Powerful' on #searchField
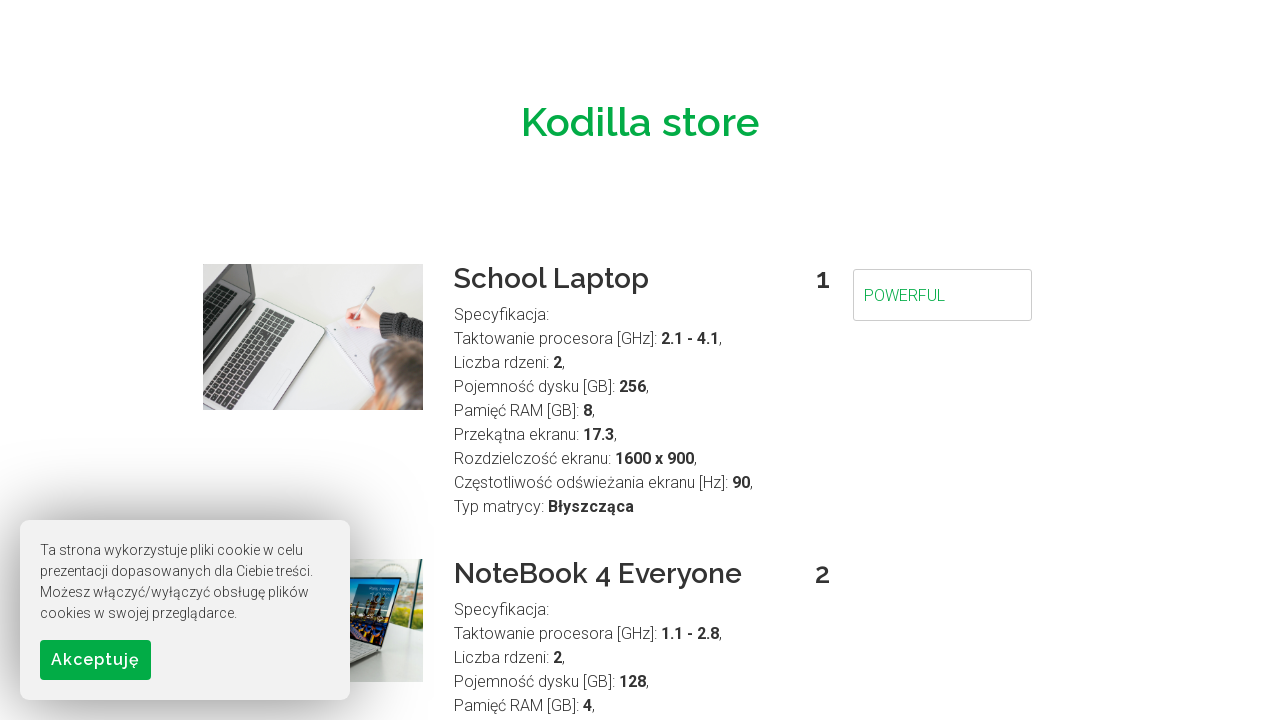

Waited 500ms for search results to update for 'POWERFUL'
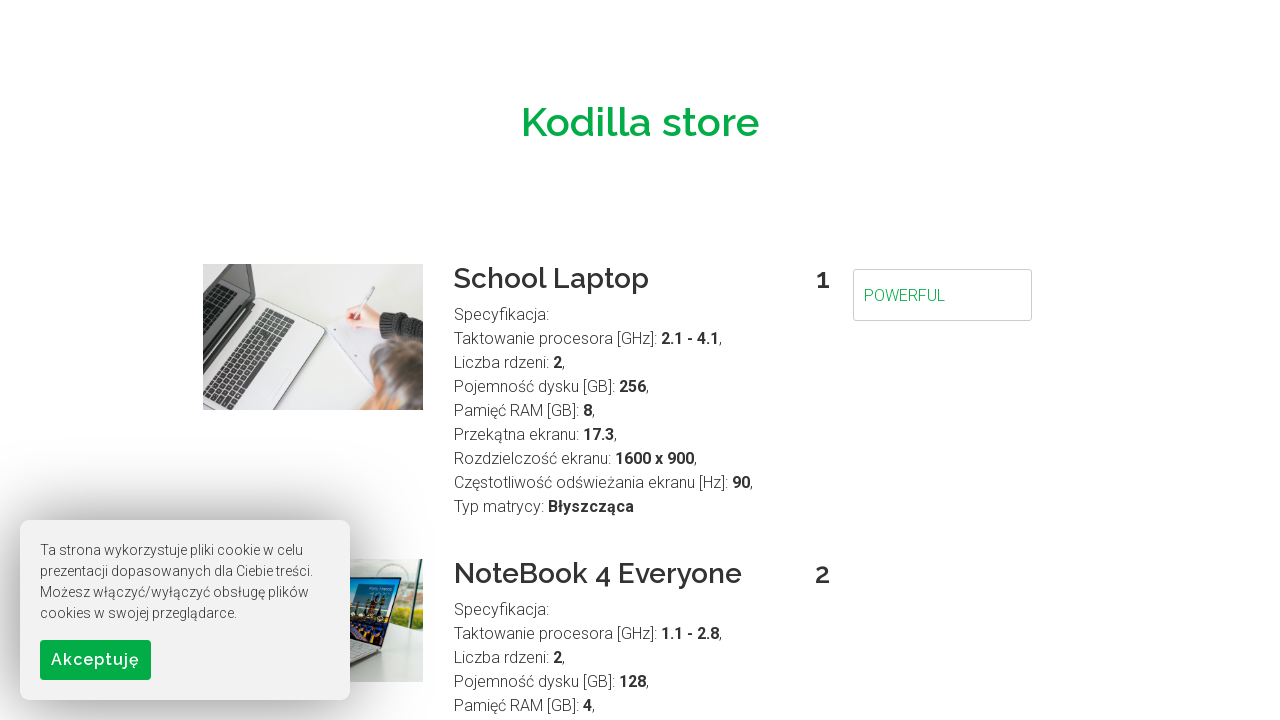

Verified search results are visible for 'POWERFUL'
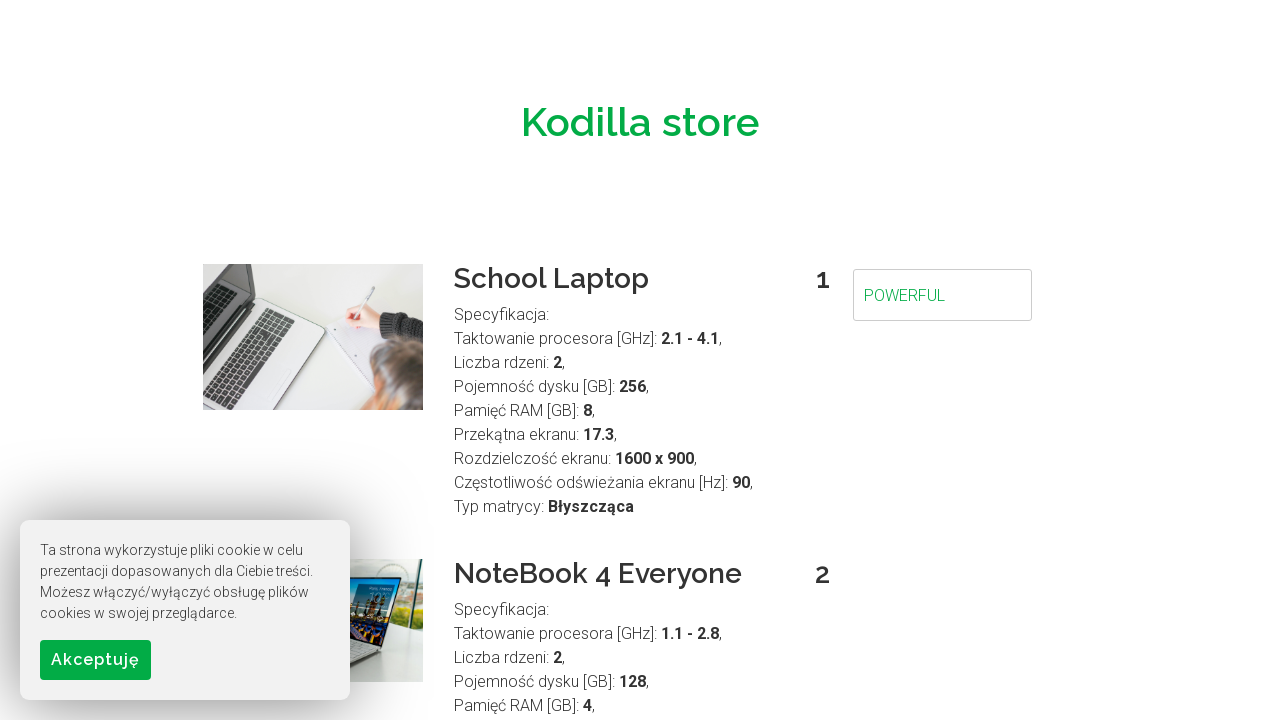

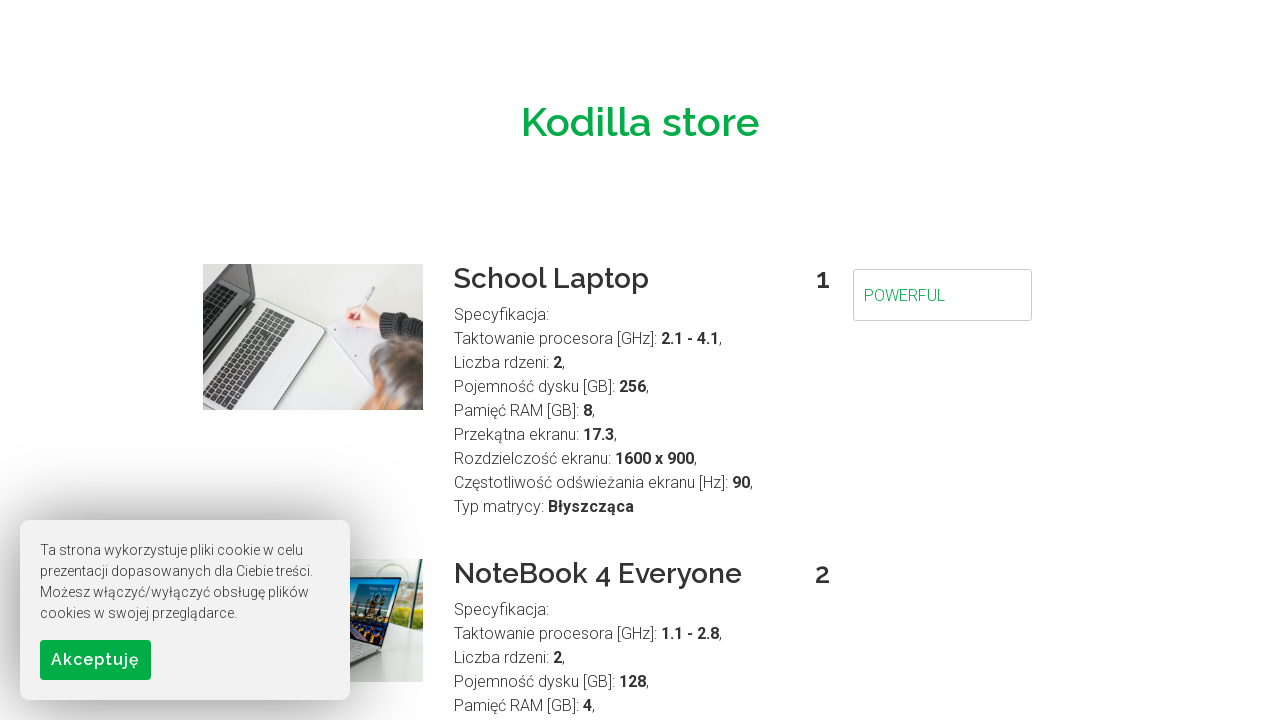